Tests web table functionality by locating and interacting with table cells, including searching for specific text in the table and clicking corresponding elements

Starting URL: https://qavbox.github.io/demo/webtable/

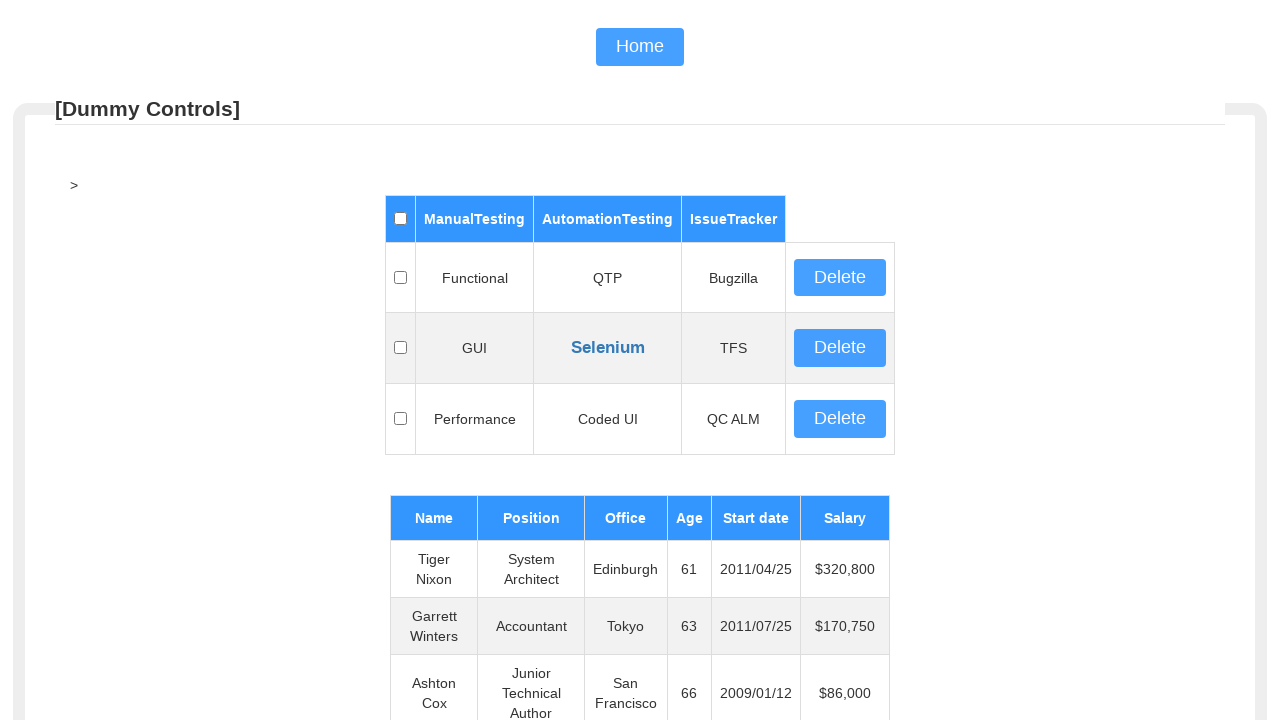

Waited for web table to load
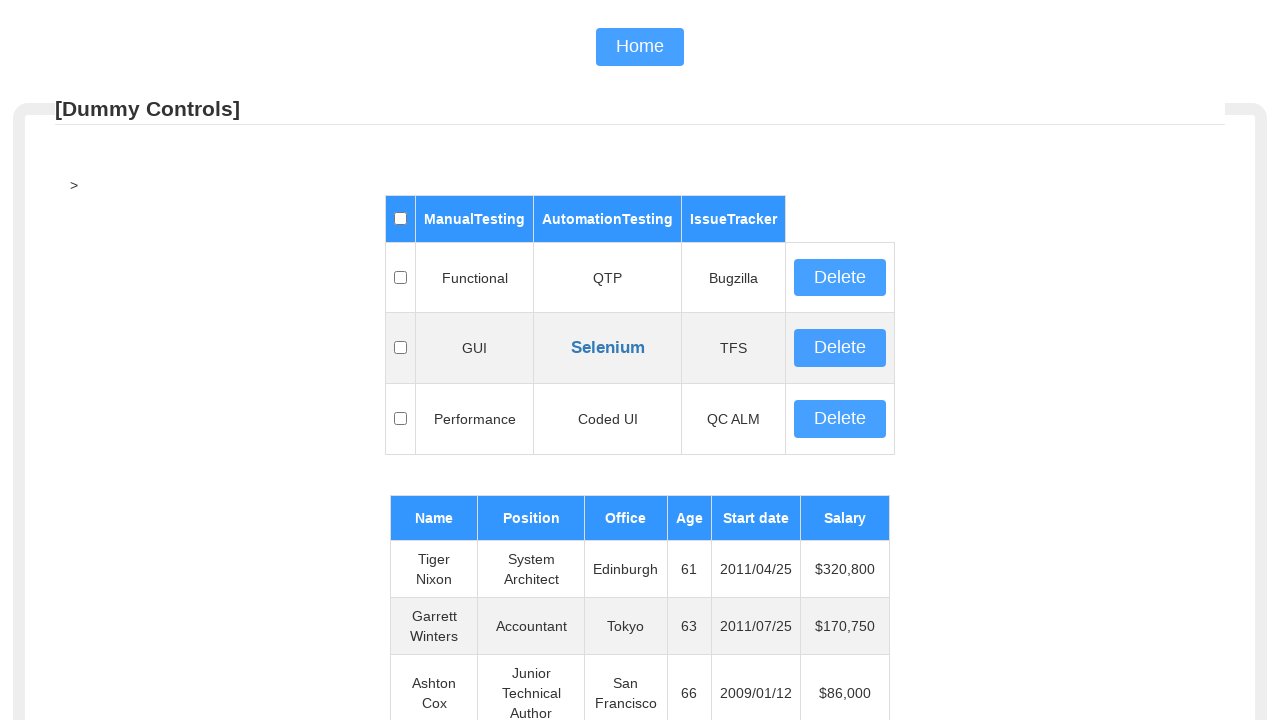

Located table body element
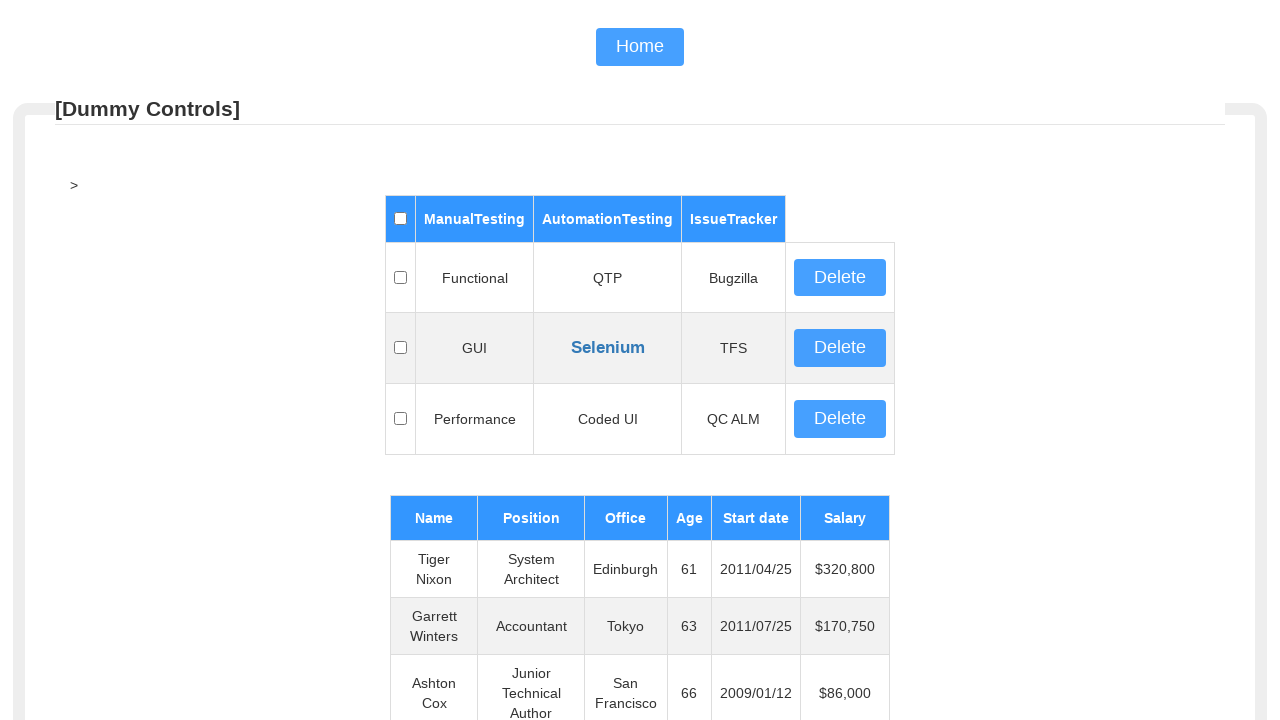

Retrieved all 58 table rows
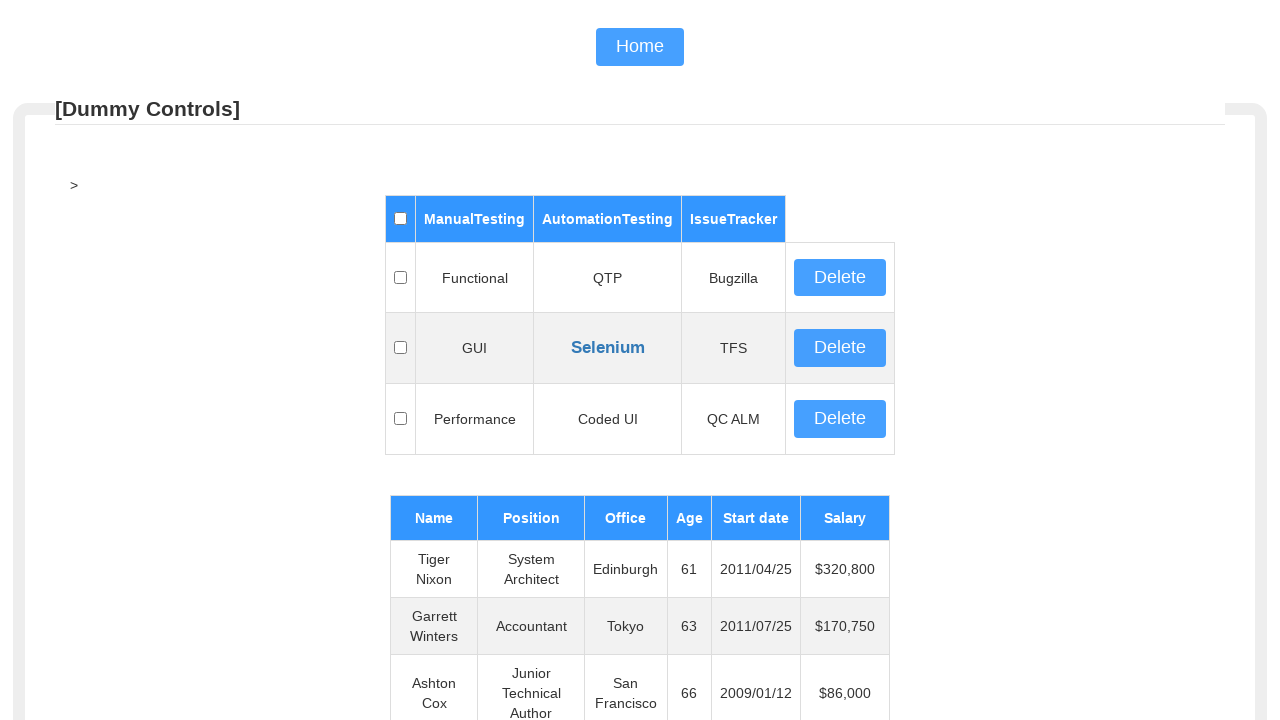

Inspected row 1 with 5 columns
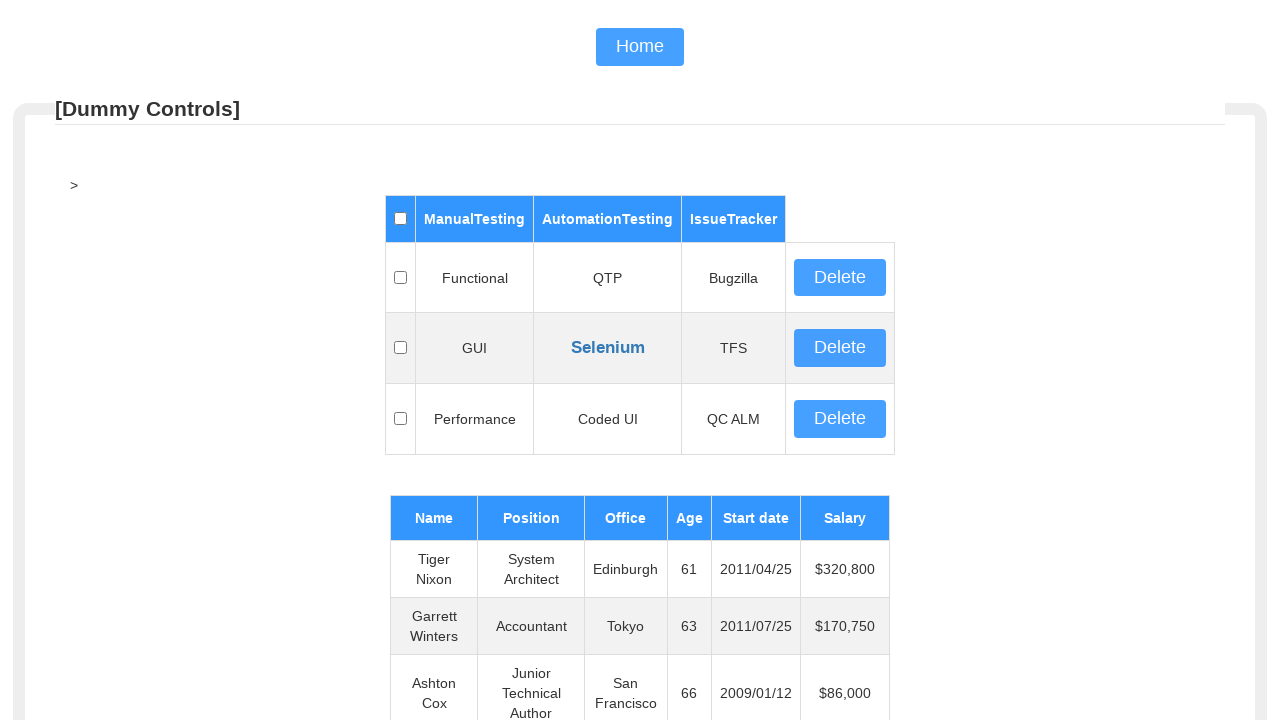

Inspected row 2 with 5 columns
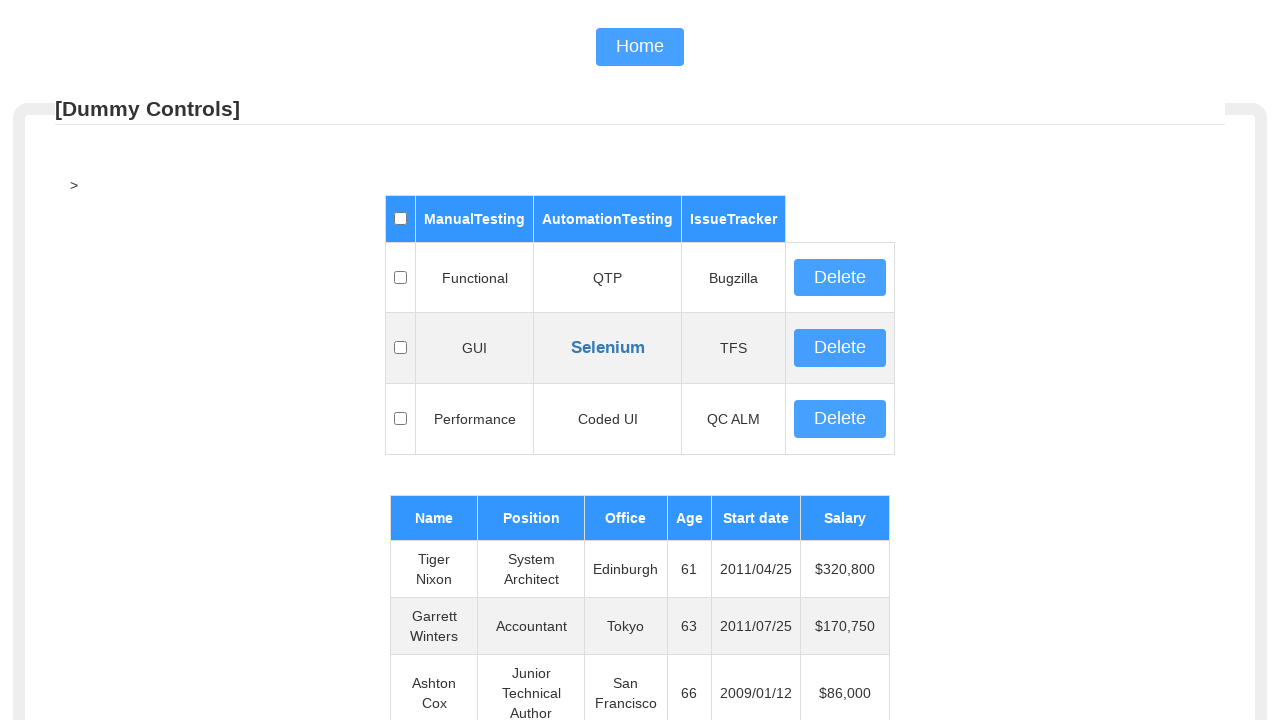

Inspected row 3 with 5 columns
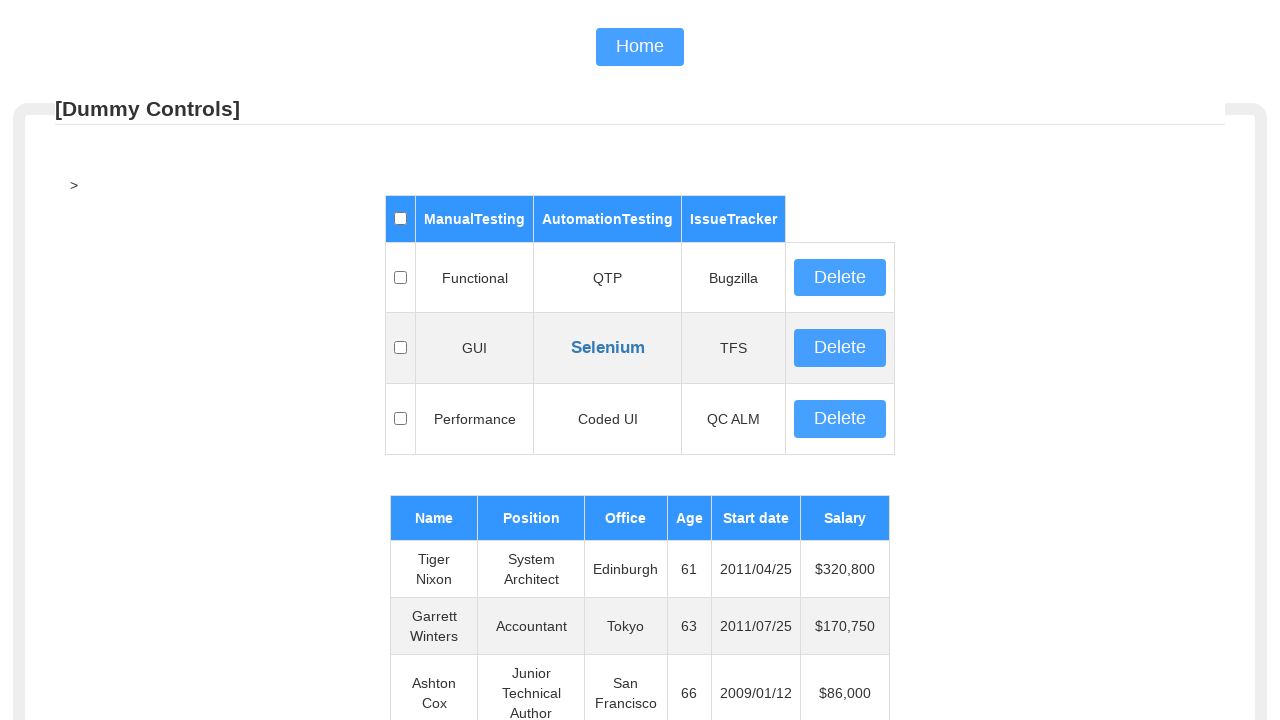

Found 'QC ALM' in row 3 and clicked the first cell at (400, 419) on tbody >> tr >> nth=2 >> td >> nth=0
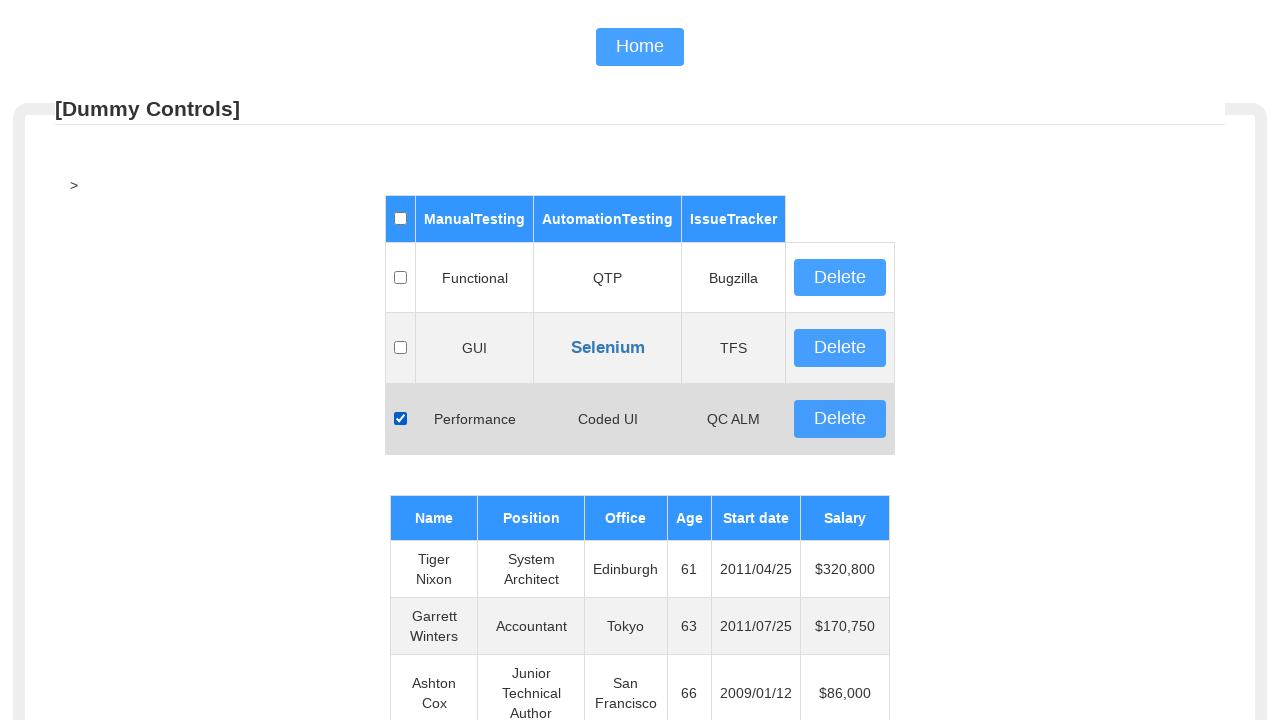

Inspected row 4 with 6 columns
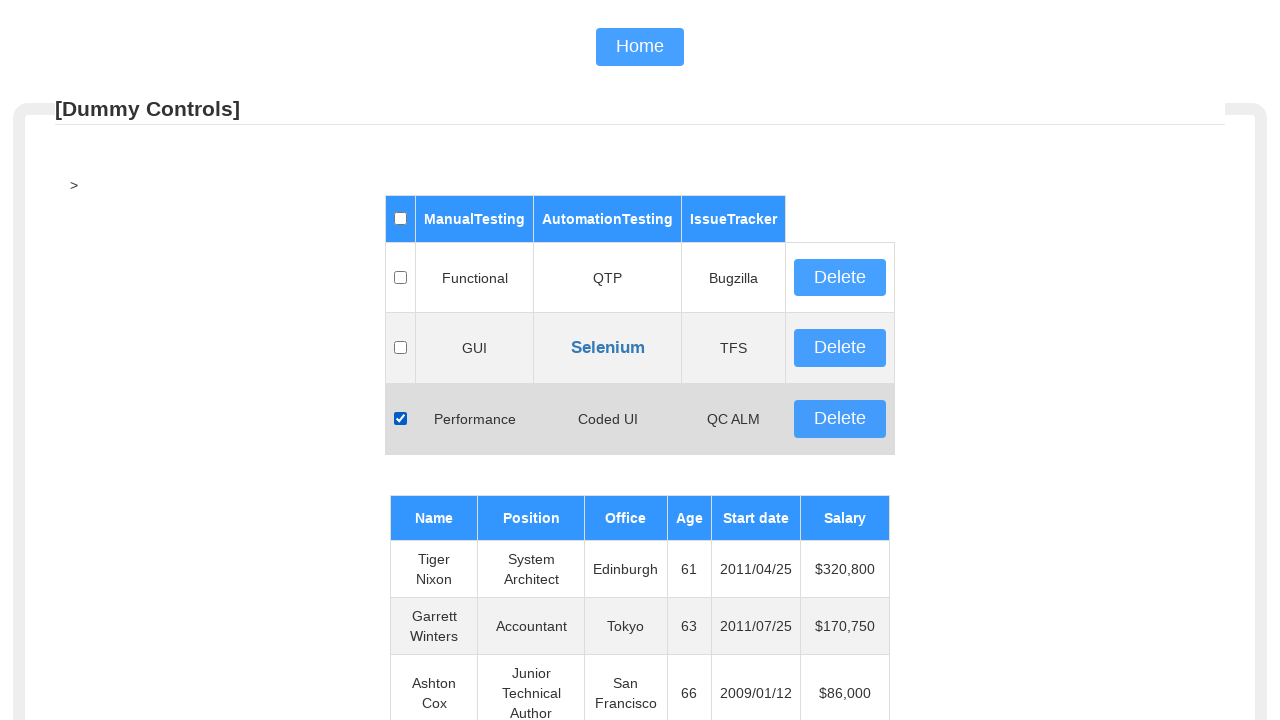

Inspected row 5 with 6 columns
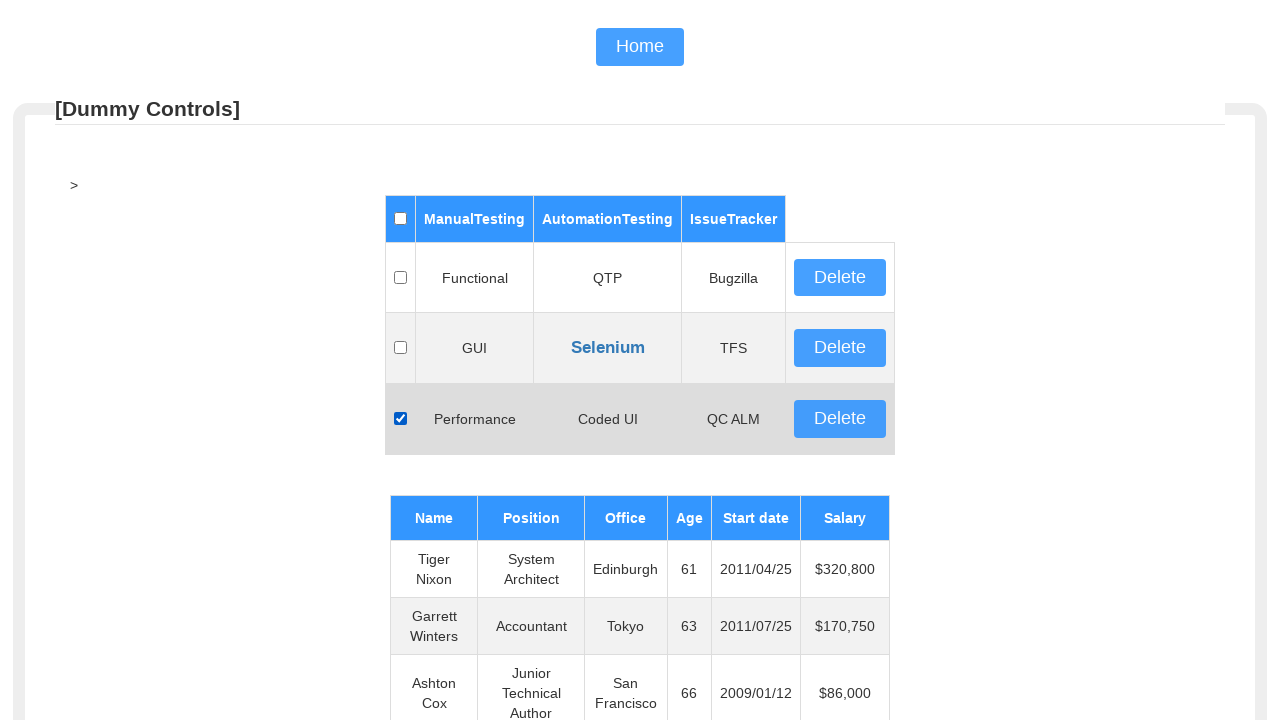

Inspected row 6 with 6 columns
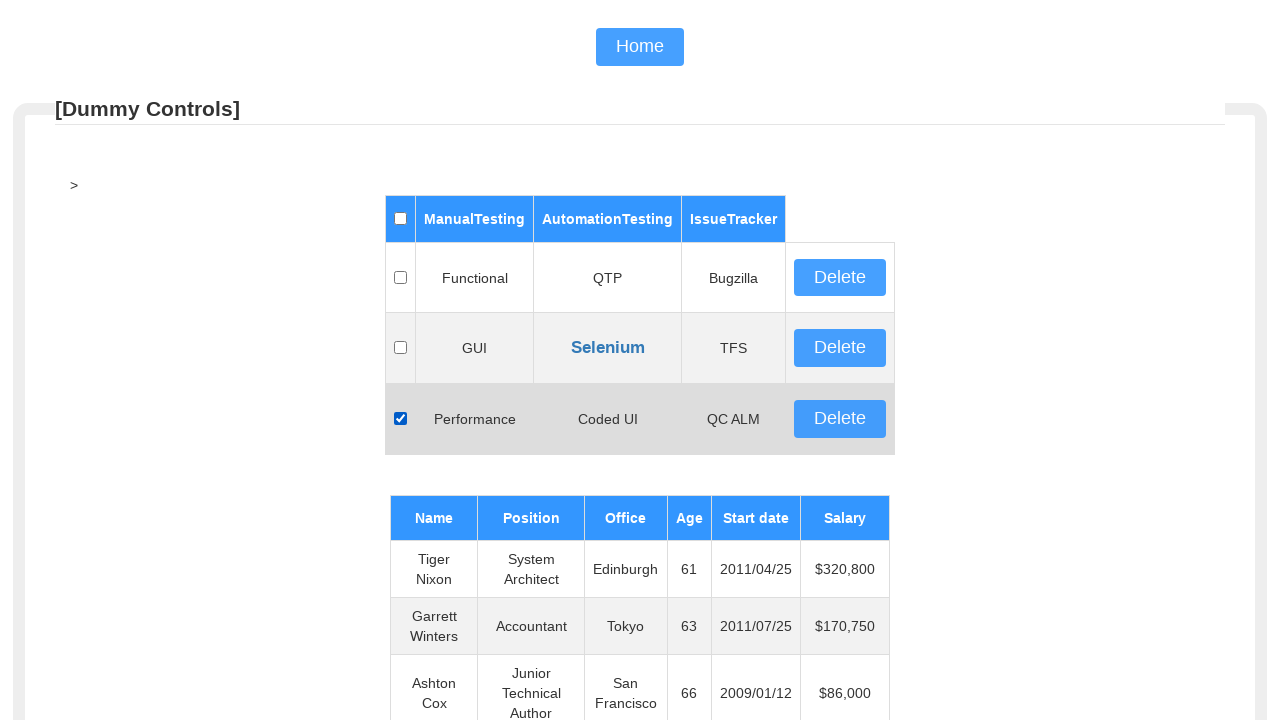

Inspected row 7 with 6 columns
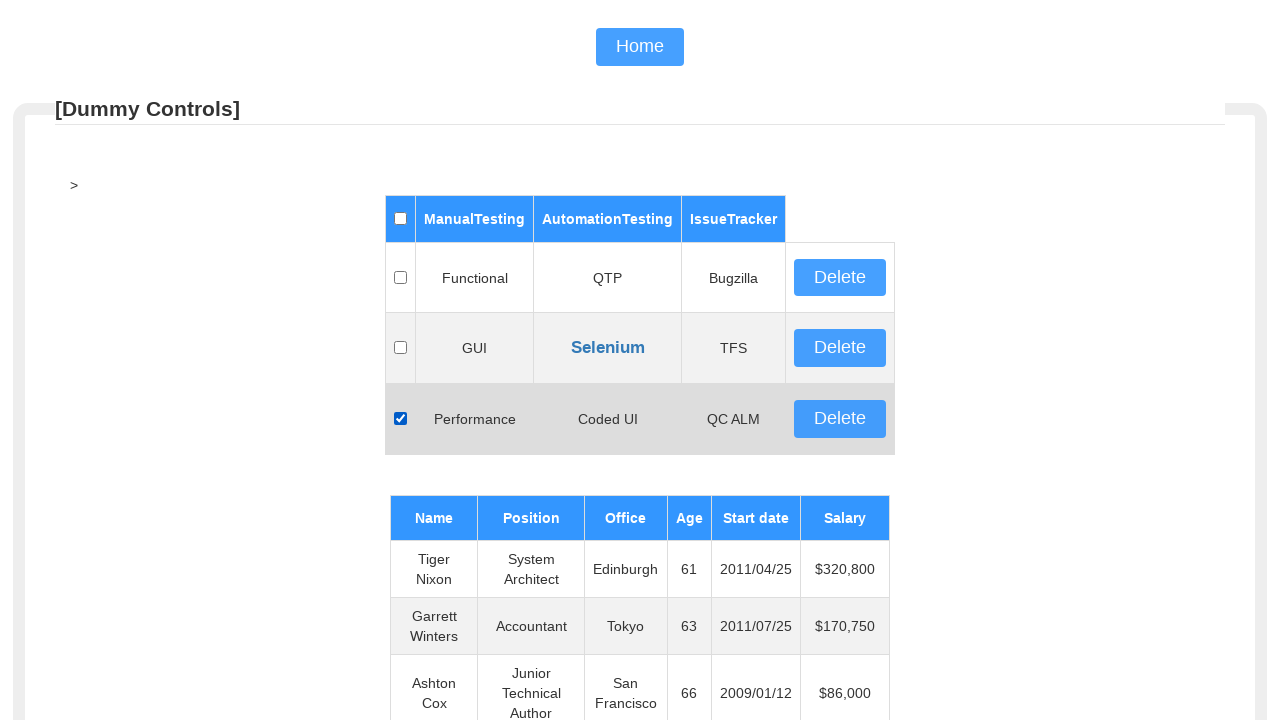

Inspected row 8 with 6 columns
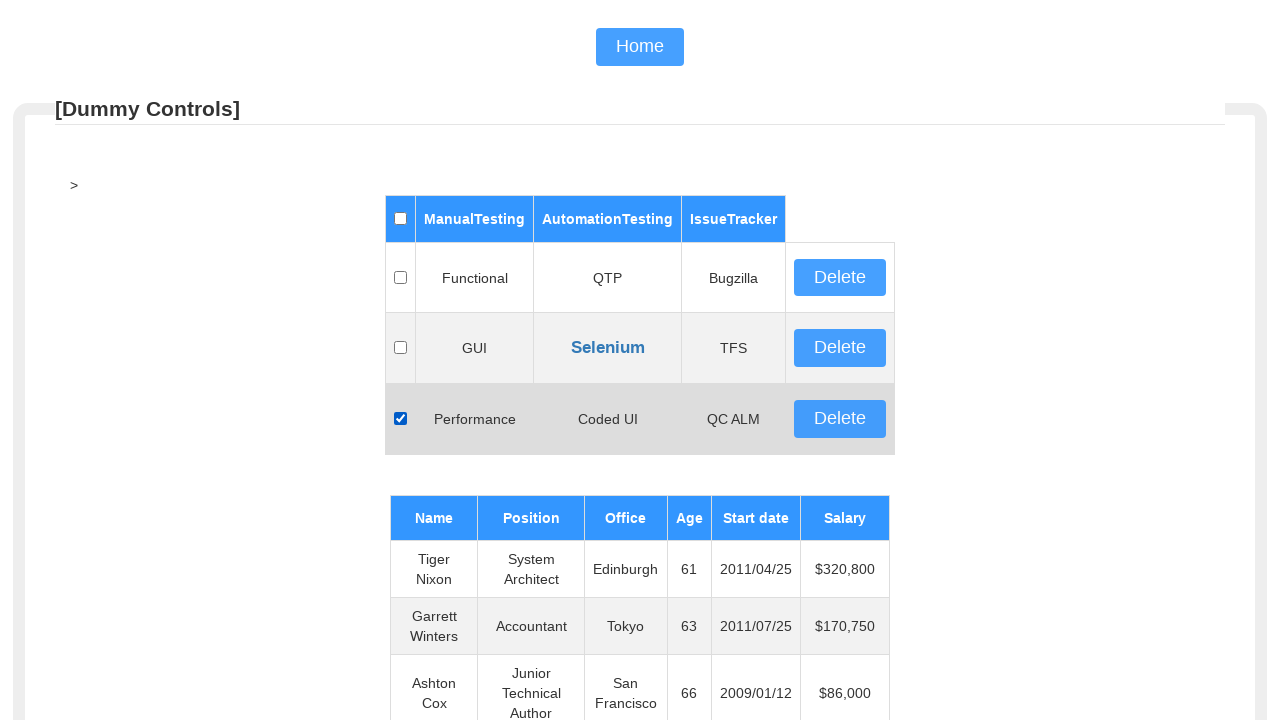

Inspected row 9 with 6 columns
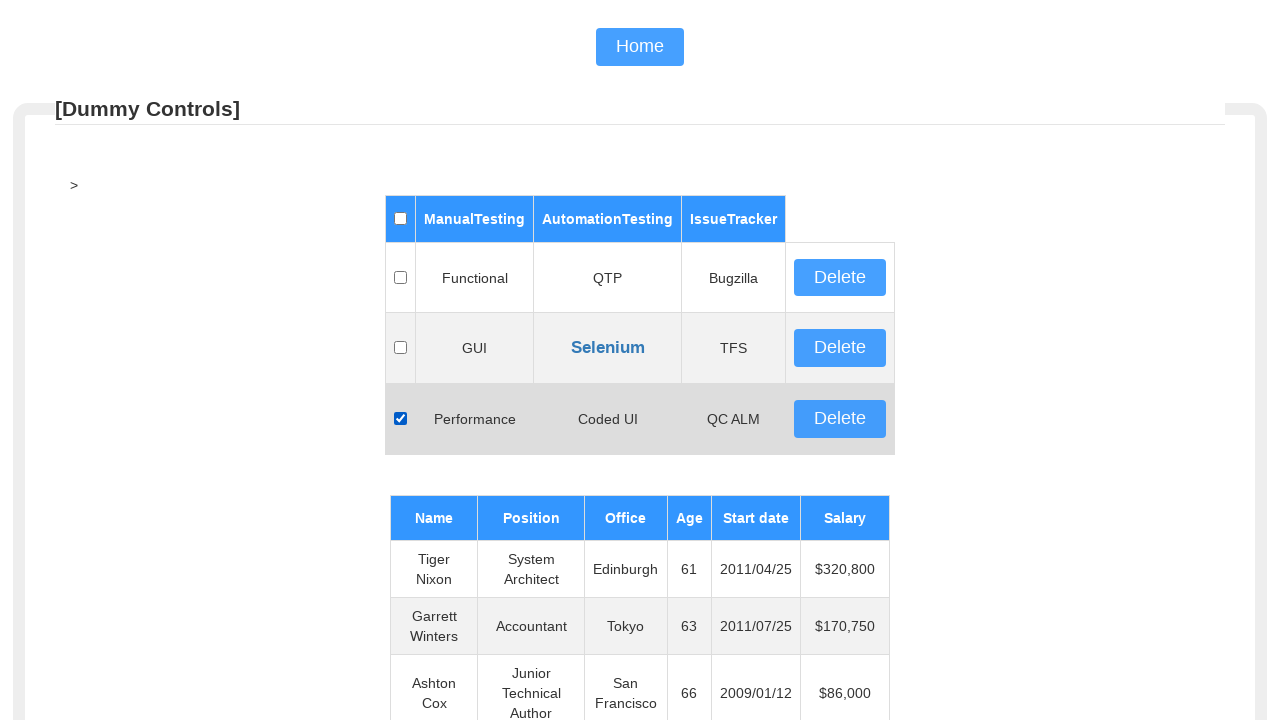

Inspected row 10 with 6 columns
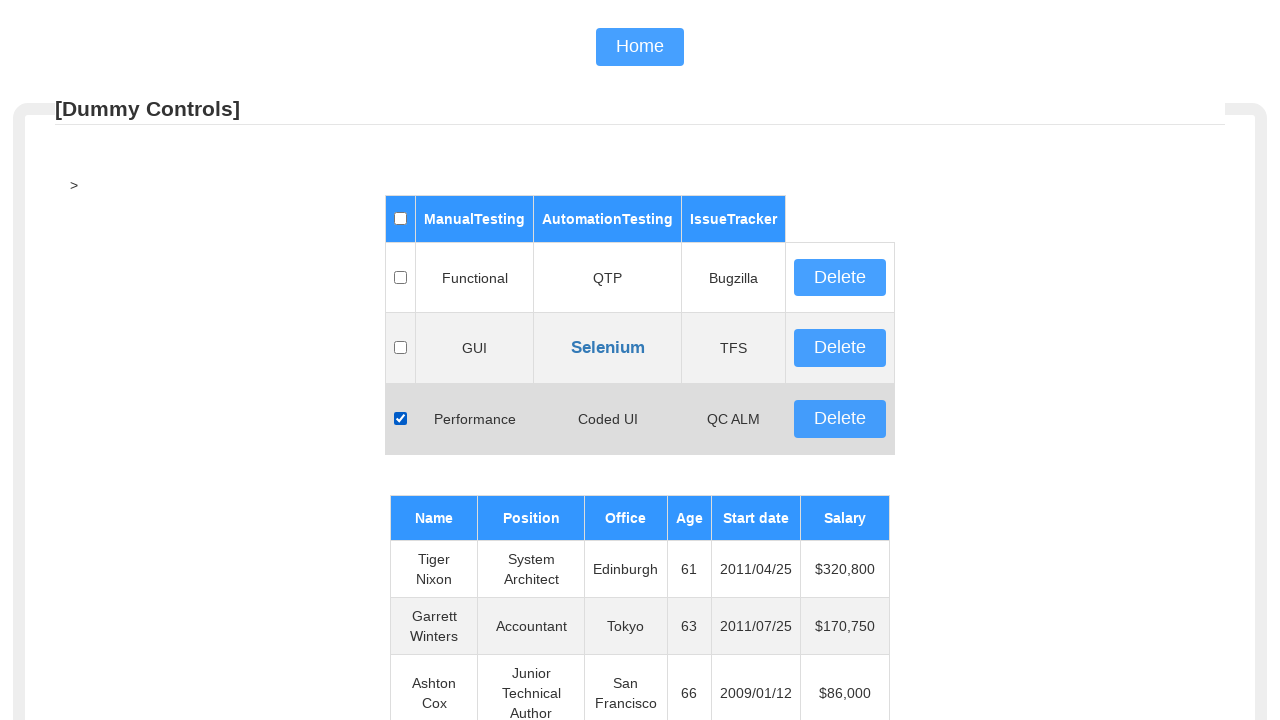

Inspected row 11 with 6 columns
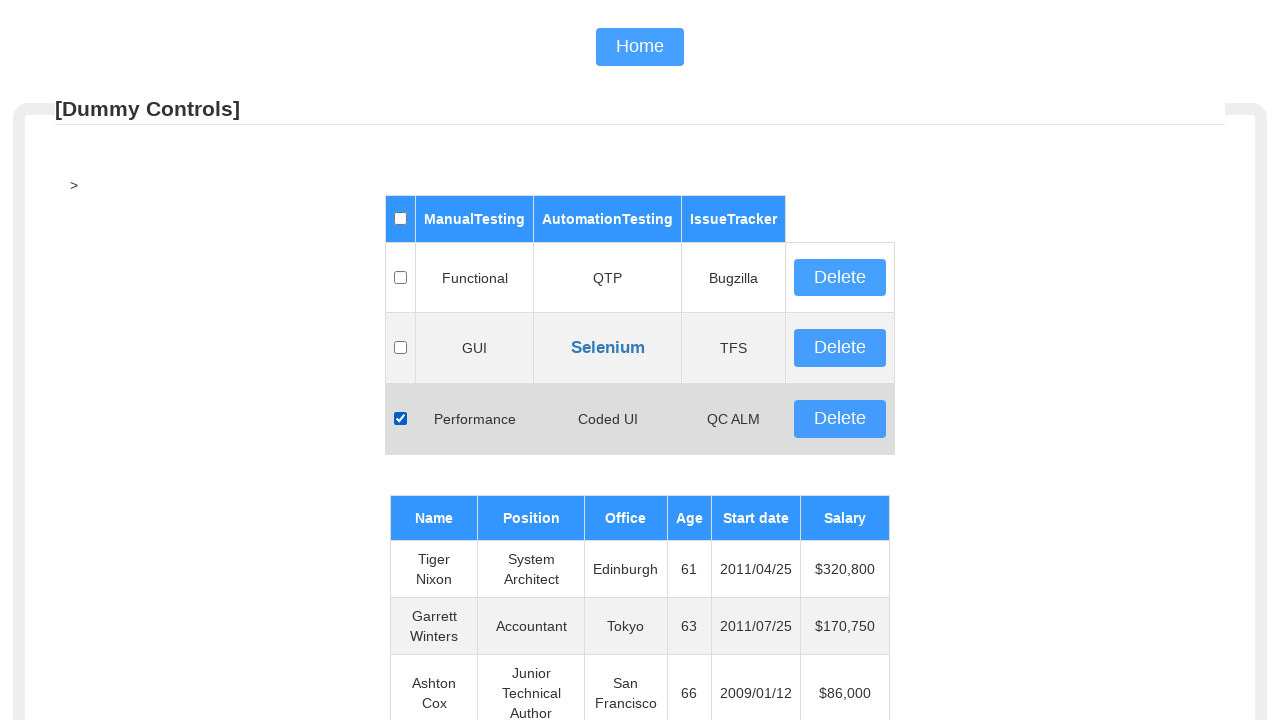

Inspected row 12 with 6 columns
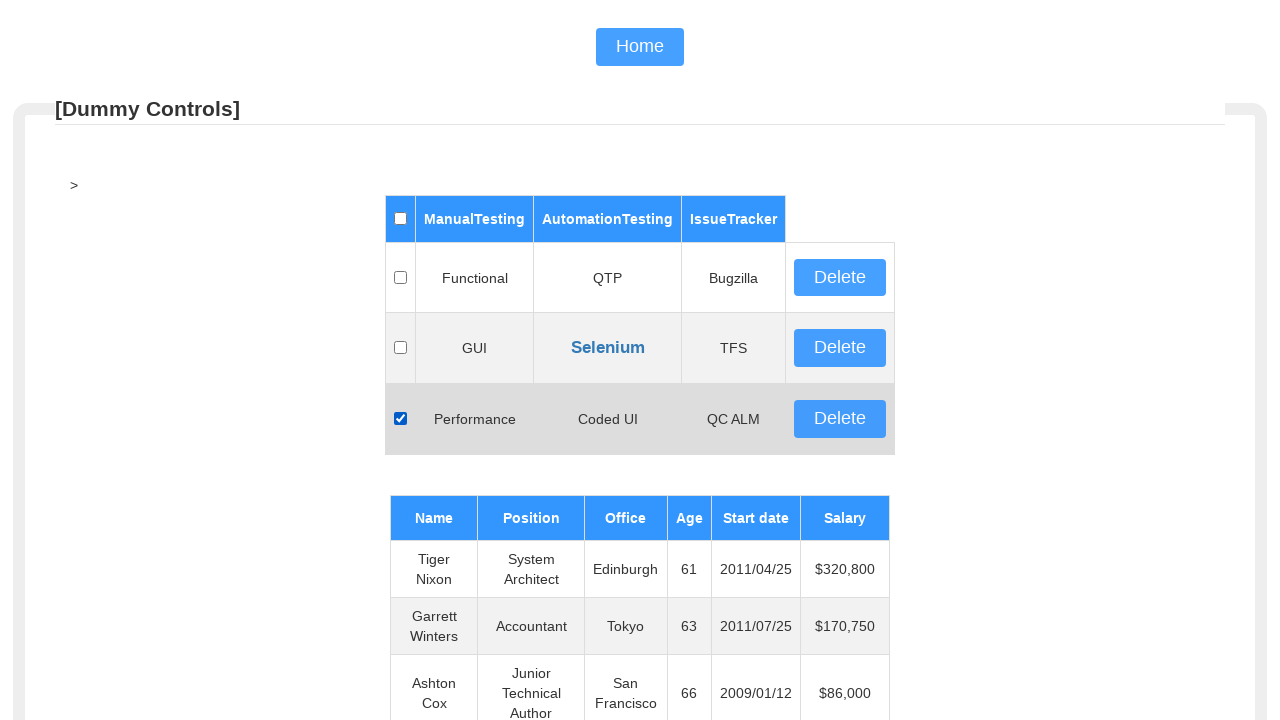

Inspected row 13 with 6 columns
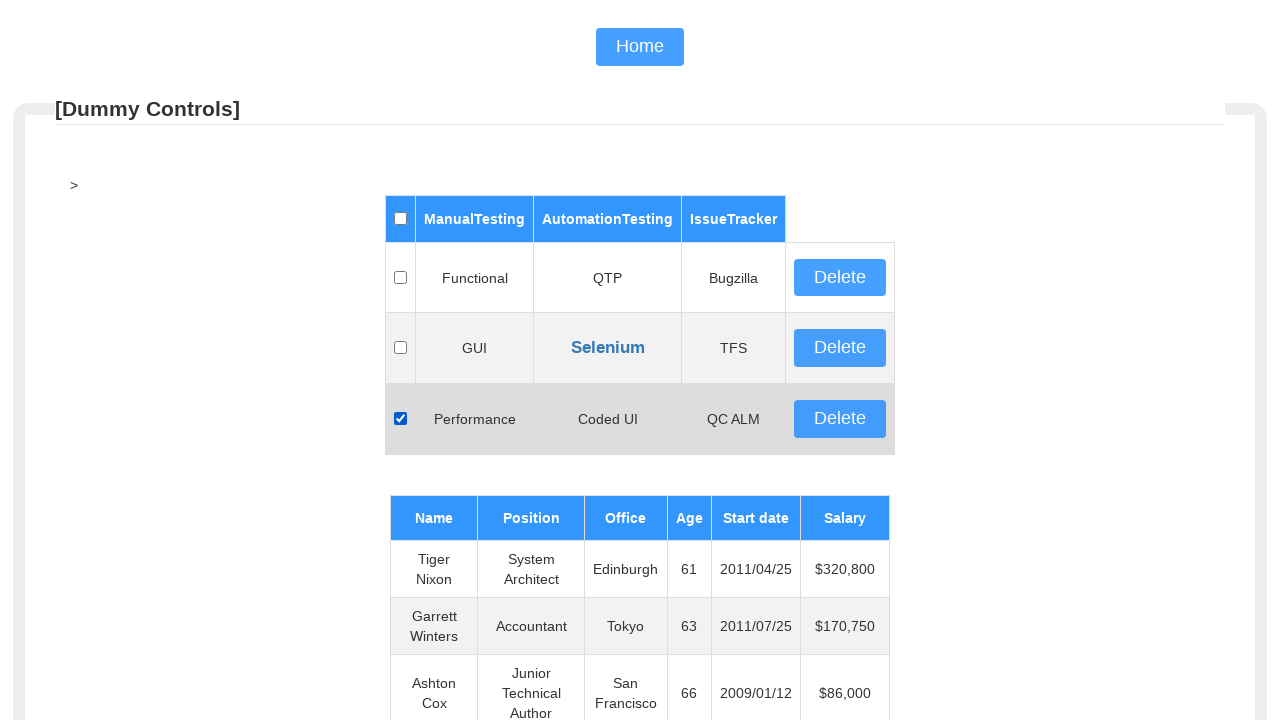

Inspected row 14 with 6 columns
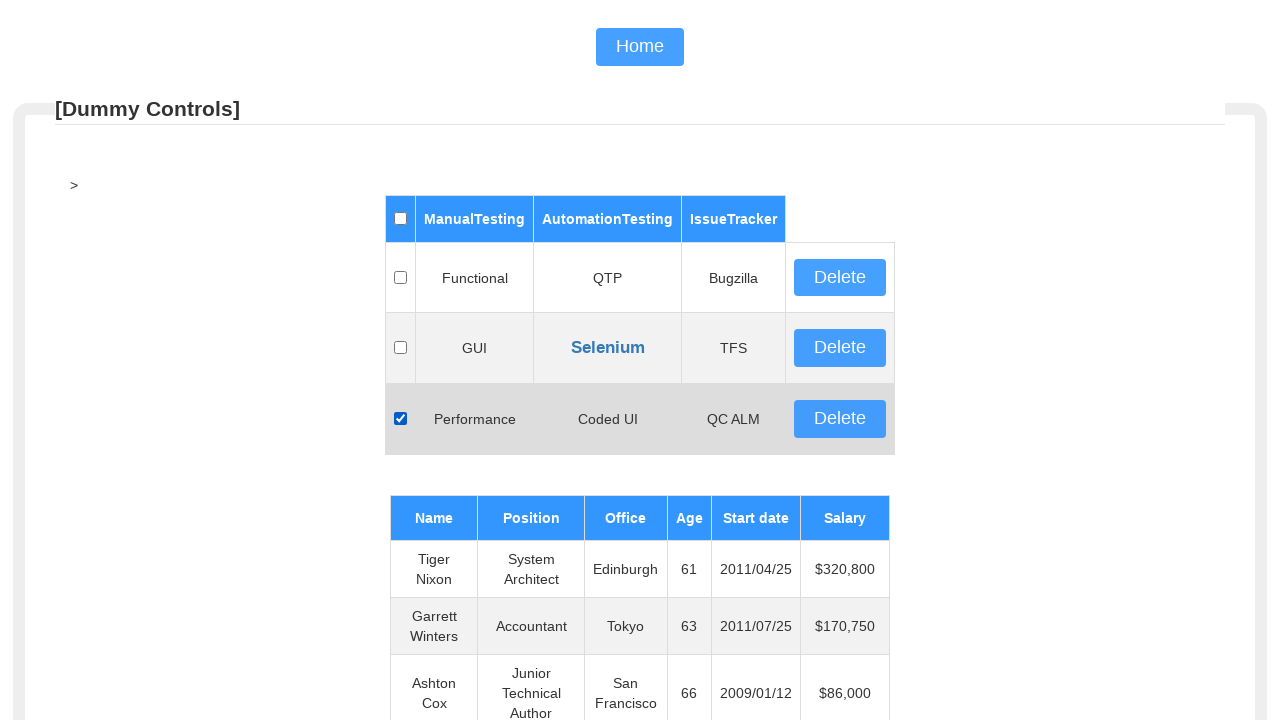

Inspected row 15 with 6 columns
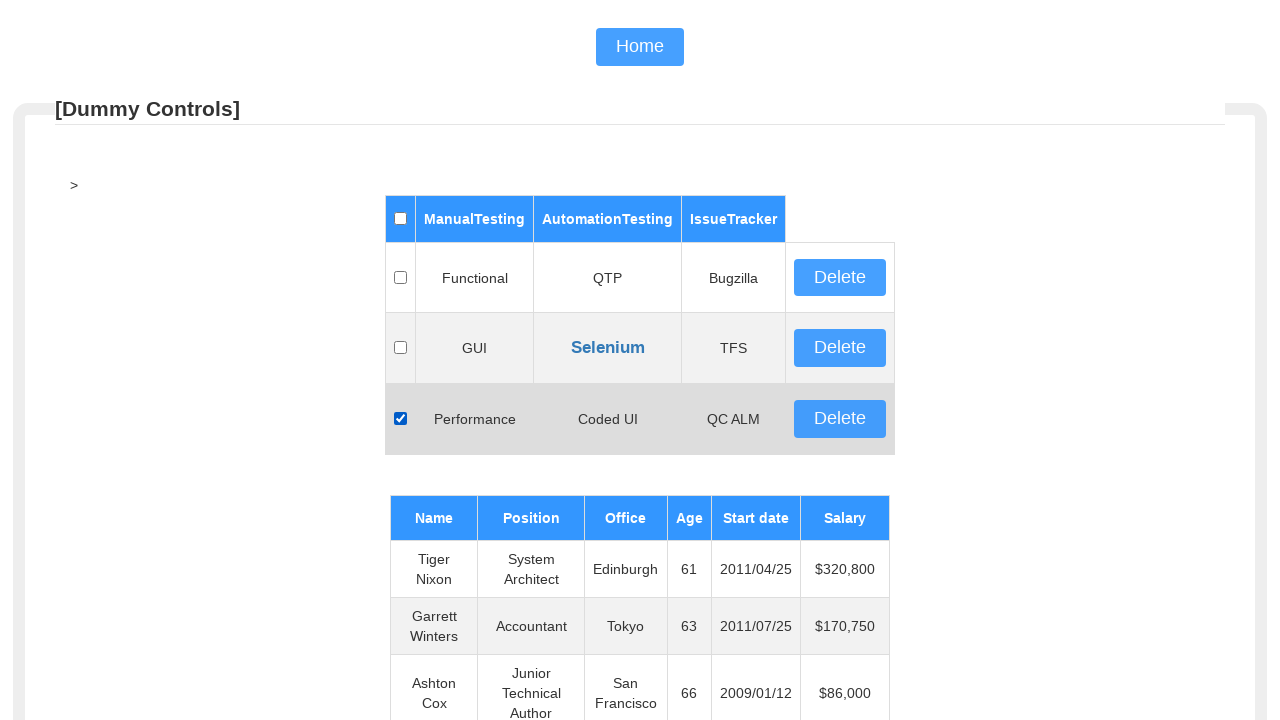

Inspected row 16 with 6 columns
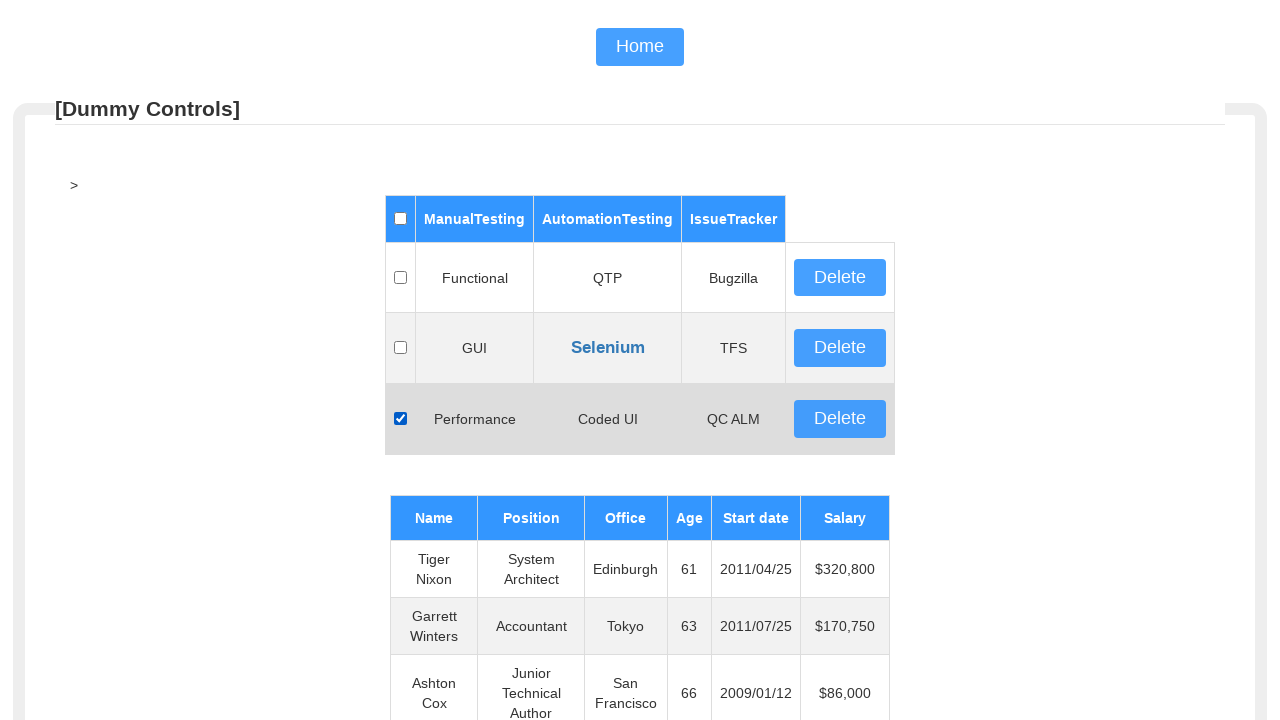

Inspected row 17 with 6 columns
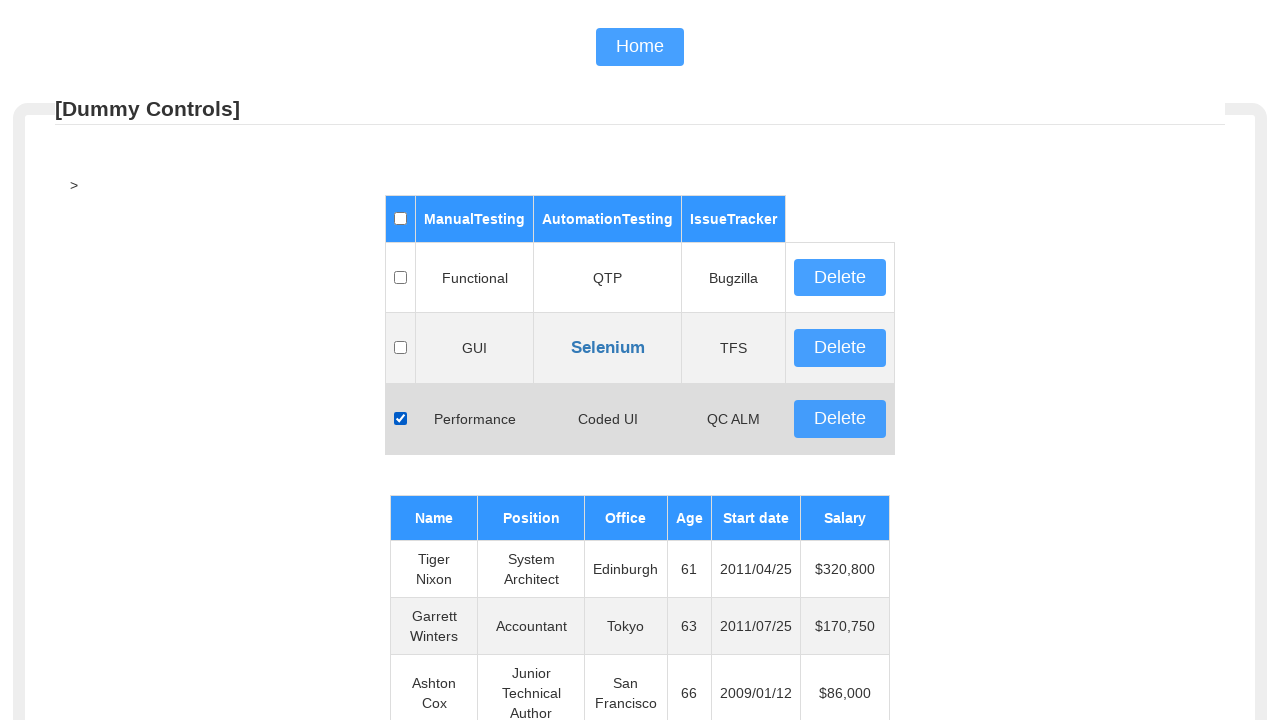

Inspected row 18 with 6 columns
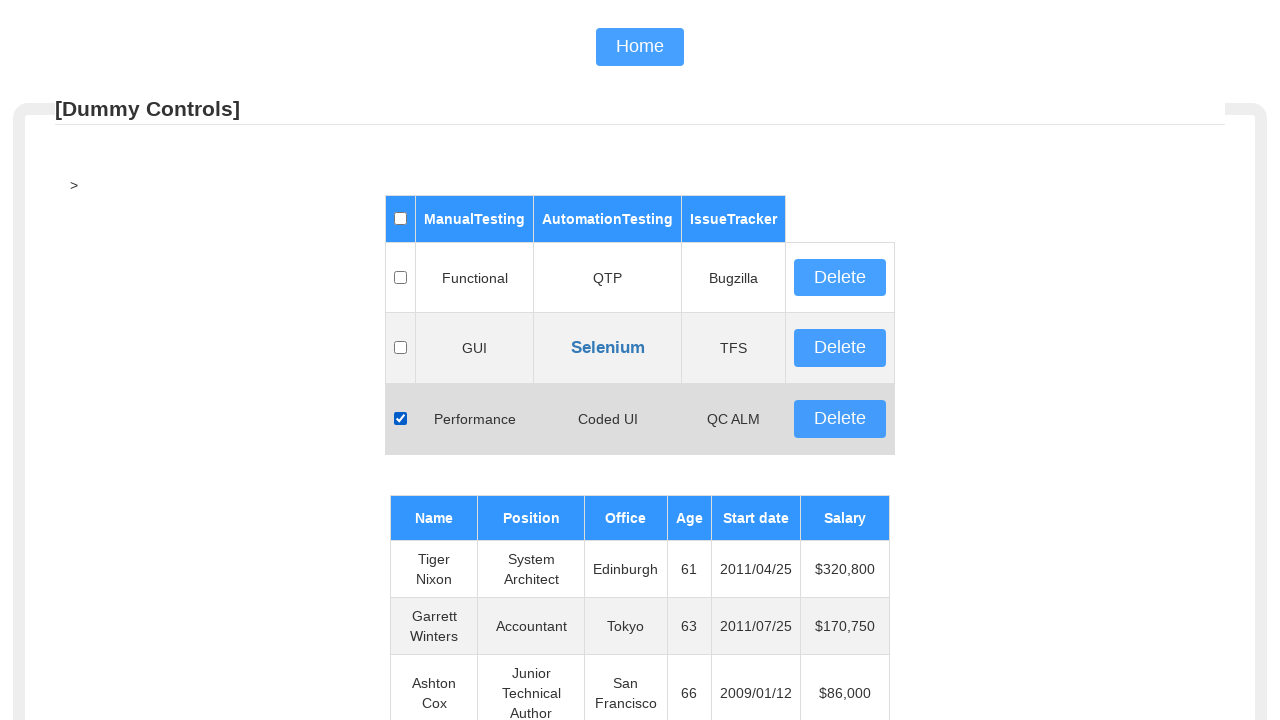

Inspected row 19 with 6 columns
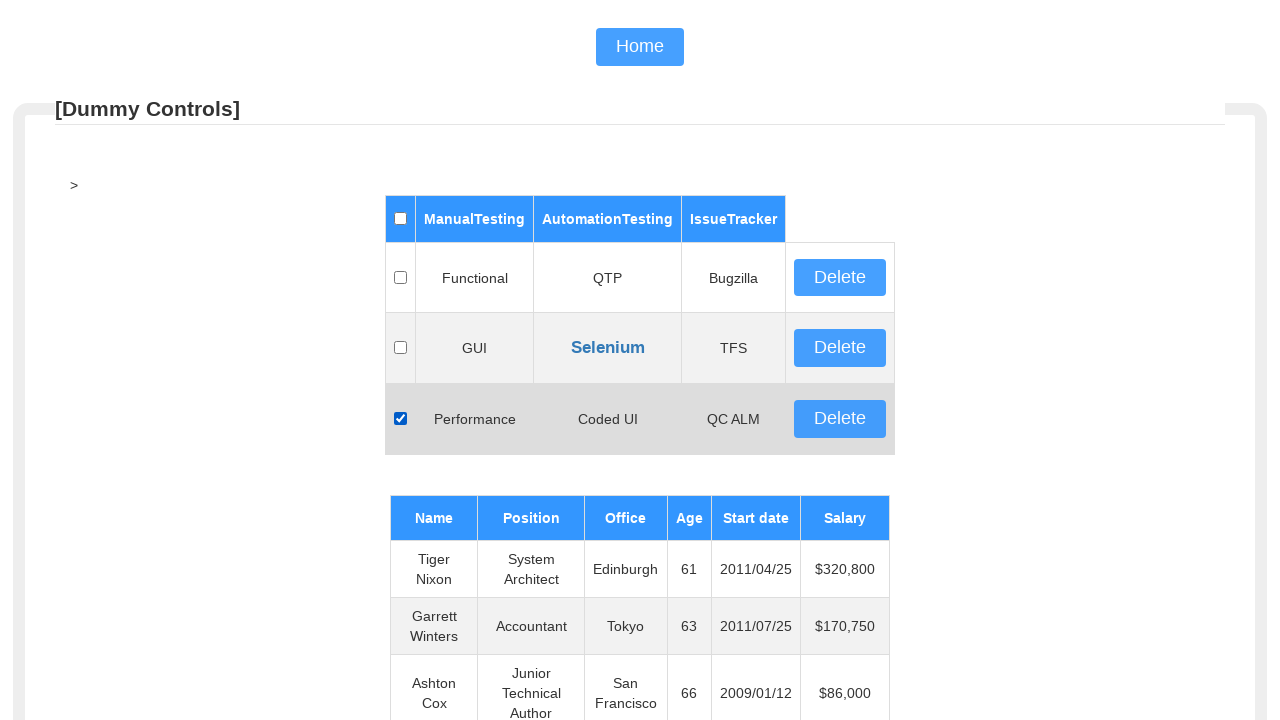

Inspected row 20 with 6 columns
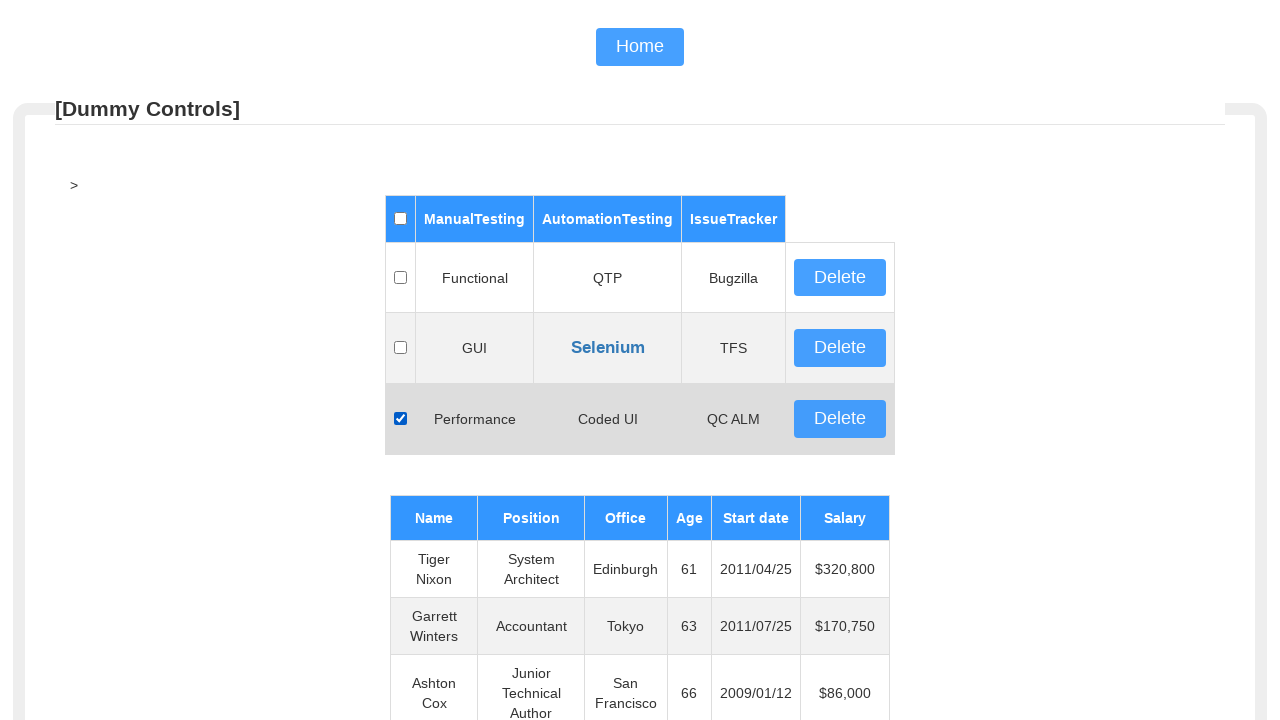

Inspected row 21 with 6 columns
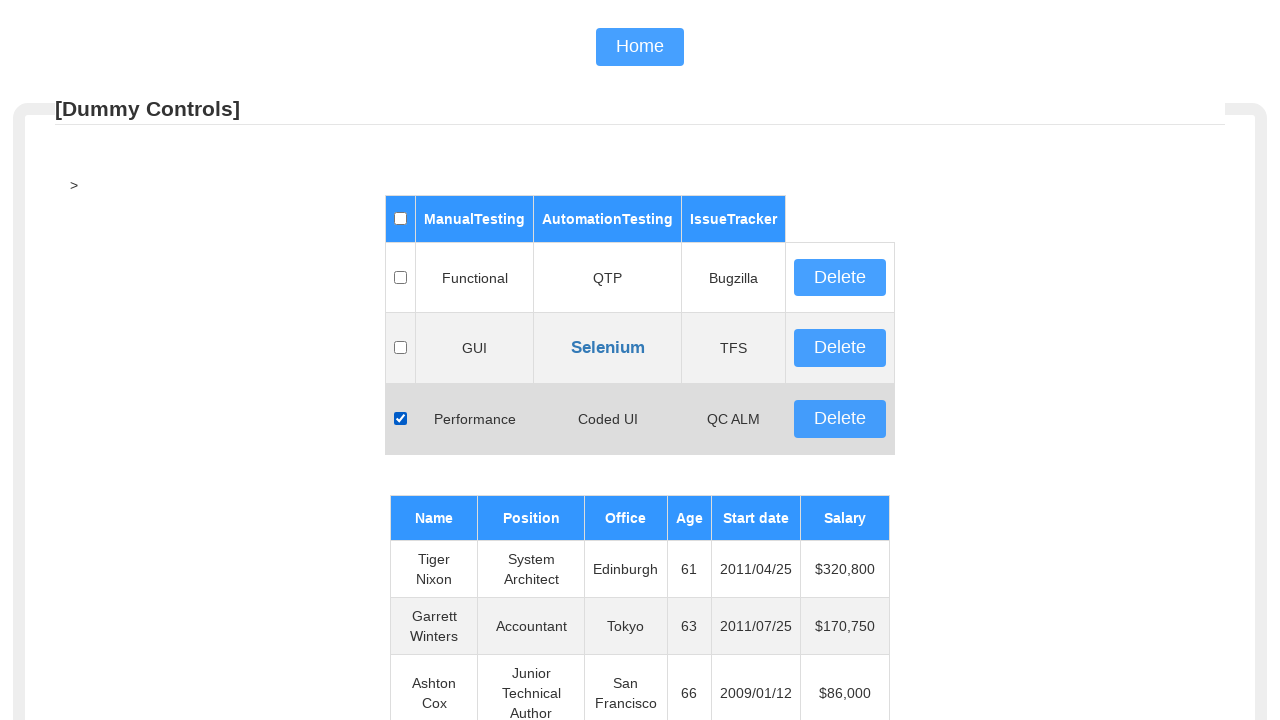

Inspected row 22 with 6 columns
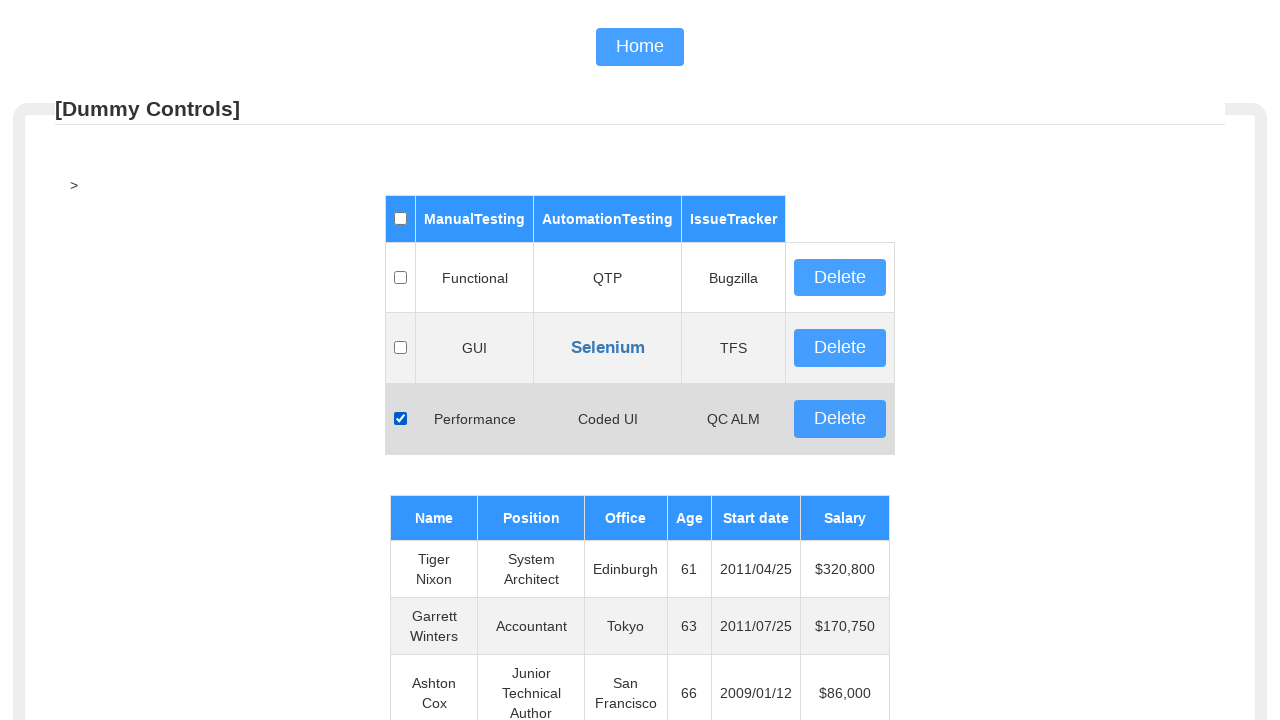

Inspected row 23 with 6 columns
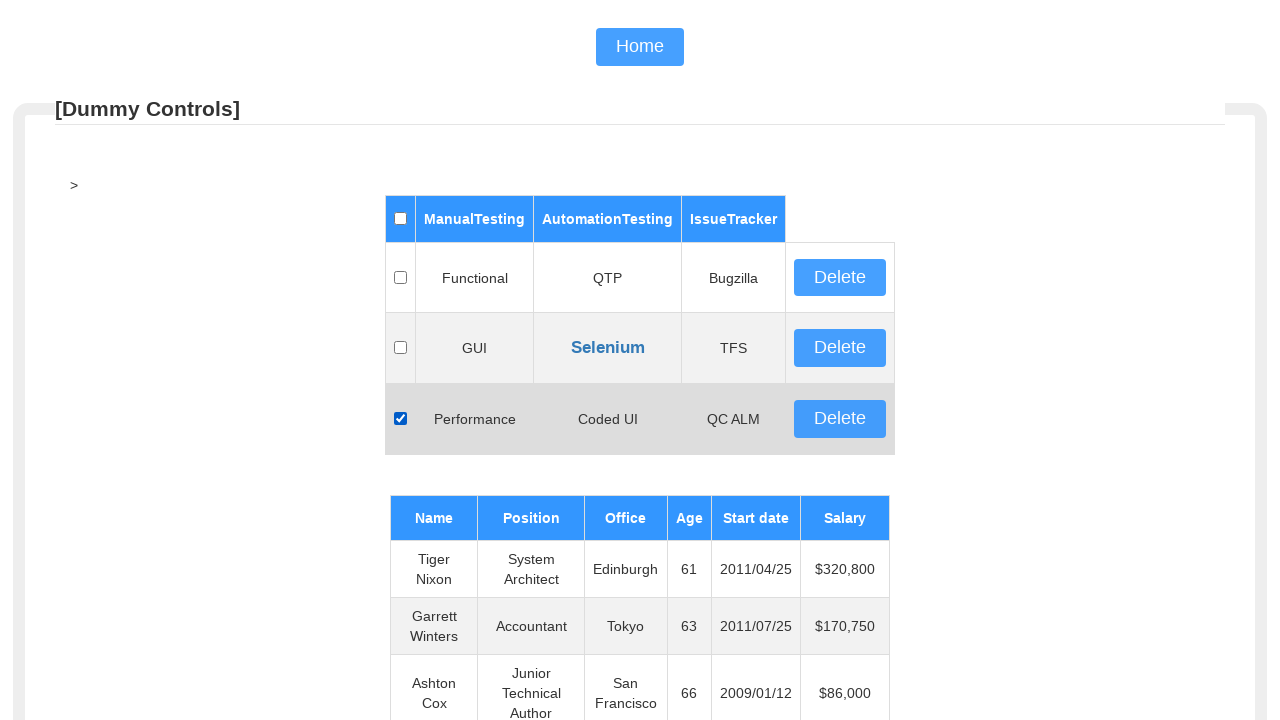

Inspected row 24 with 6 columns
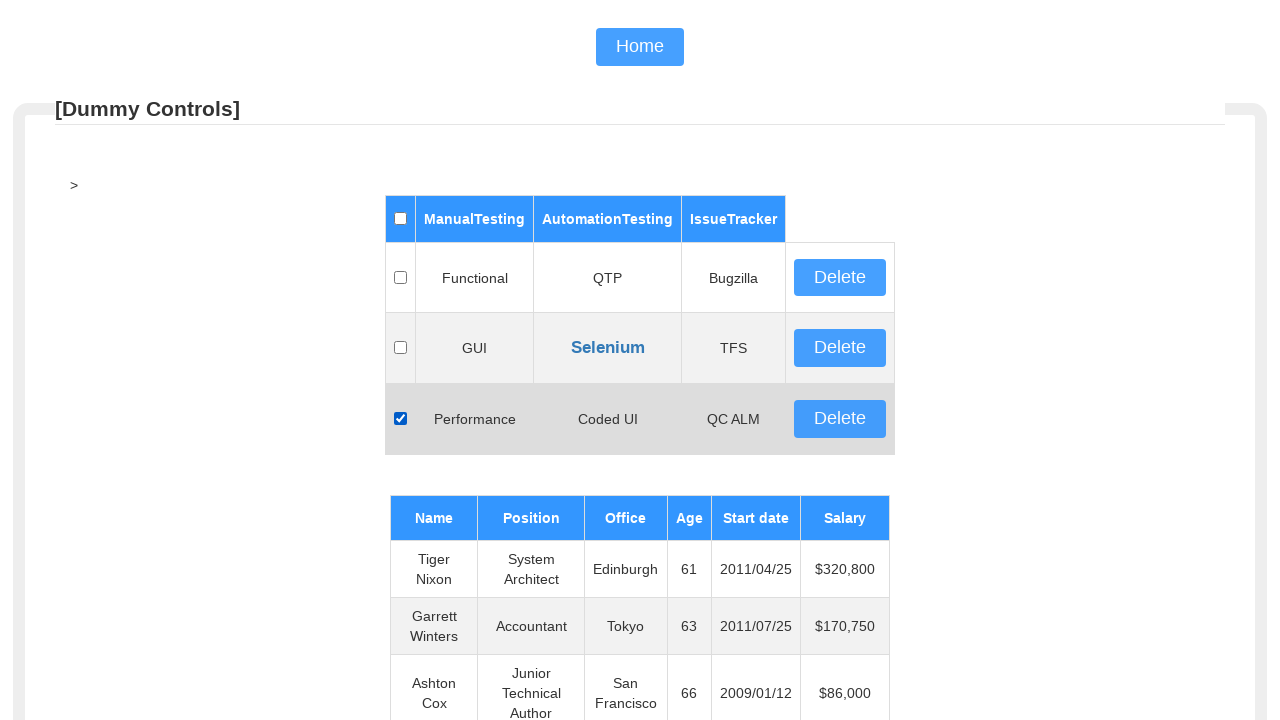

Inspected row 25 with 6 columns
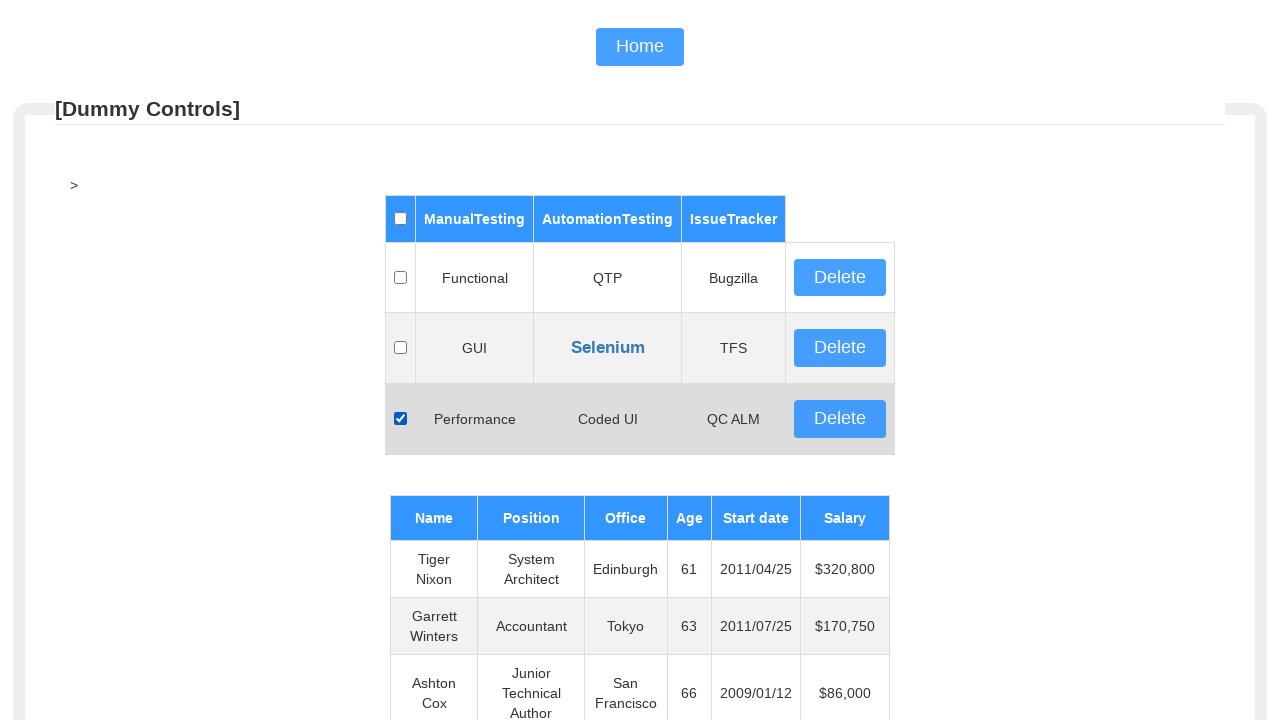

Inspected row 26 with 6 columns
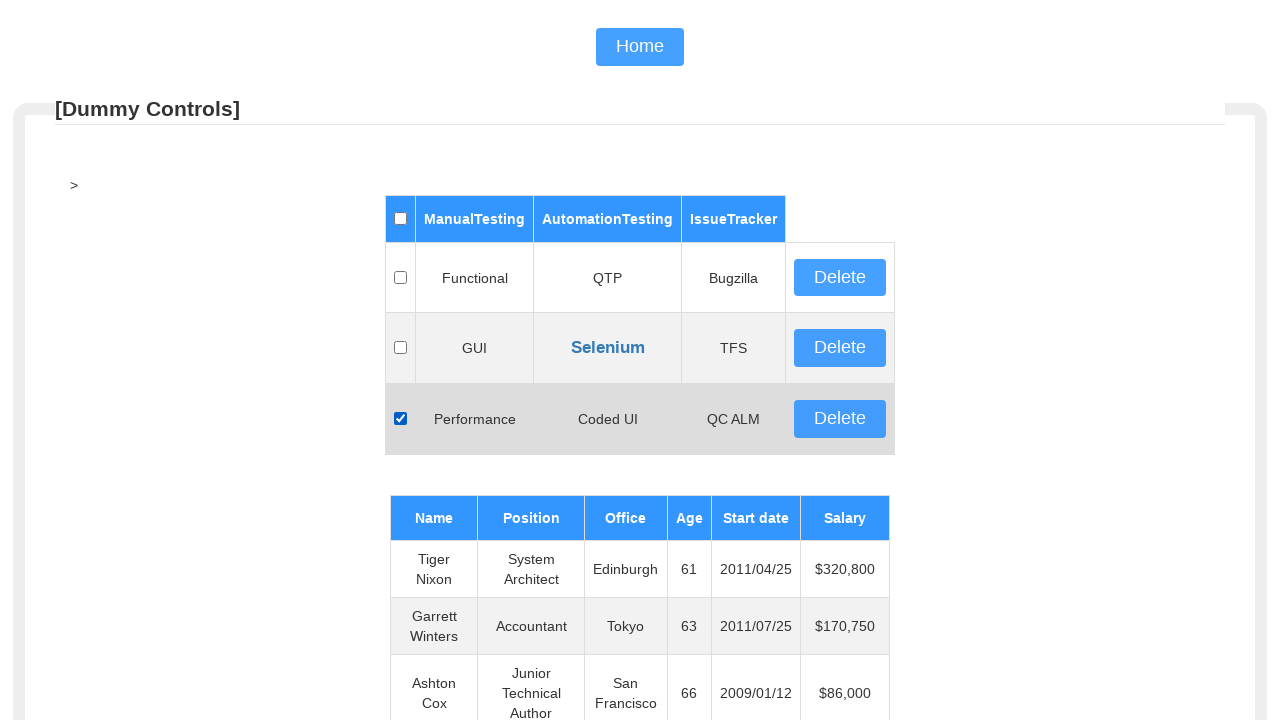

Inspected row 27 with 6 columns
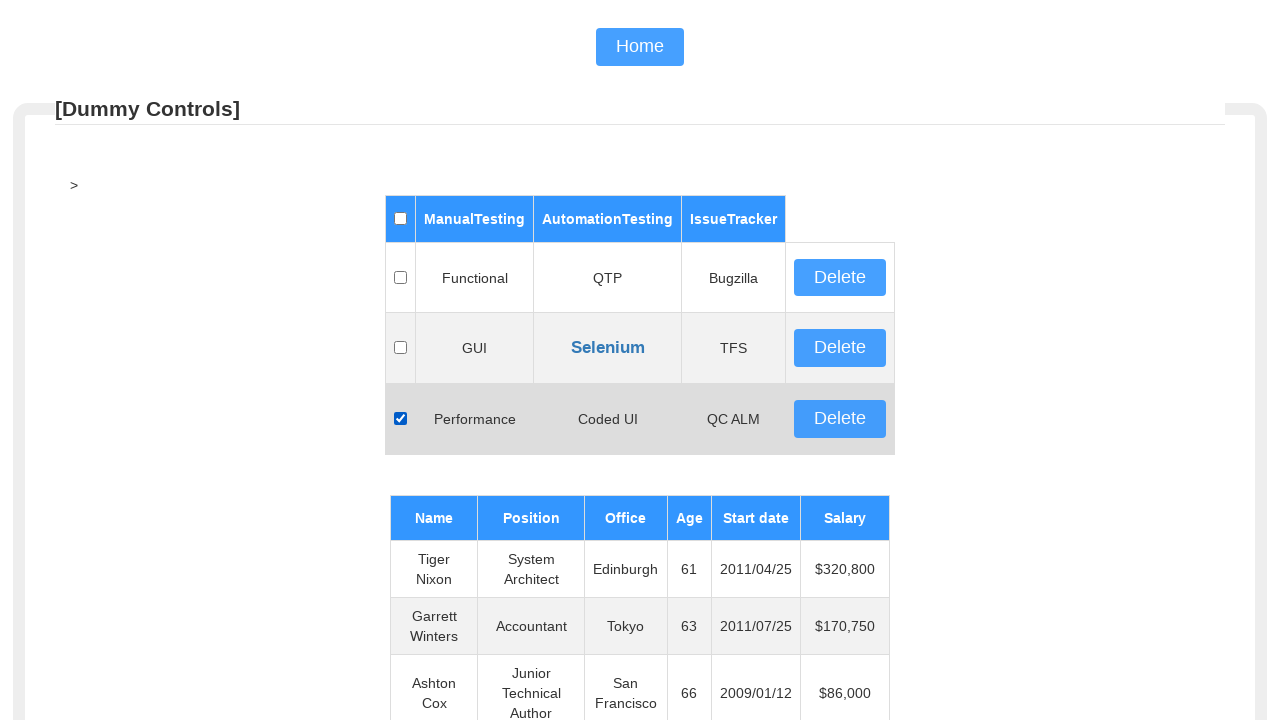

Inspected row 28 with 6 columns
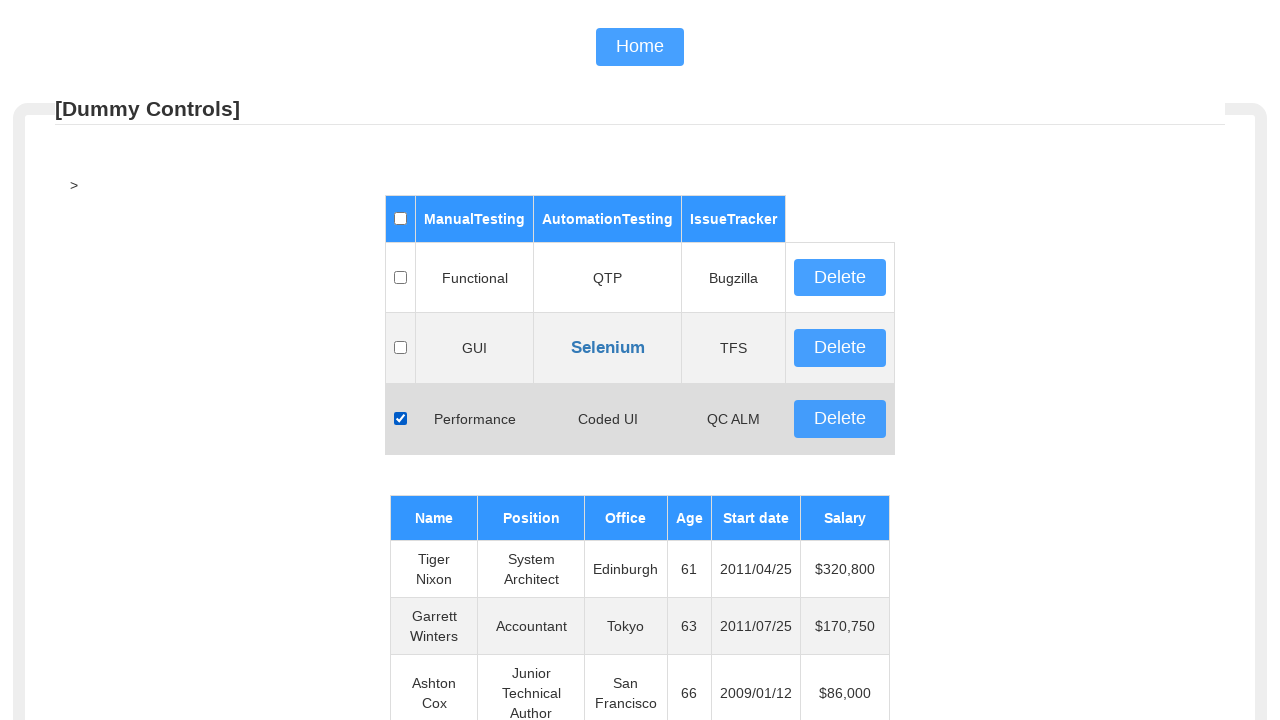

Inspected row 29 with 6 columns
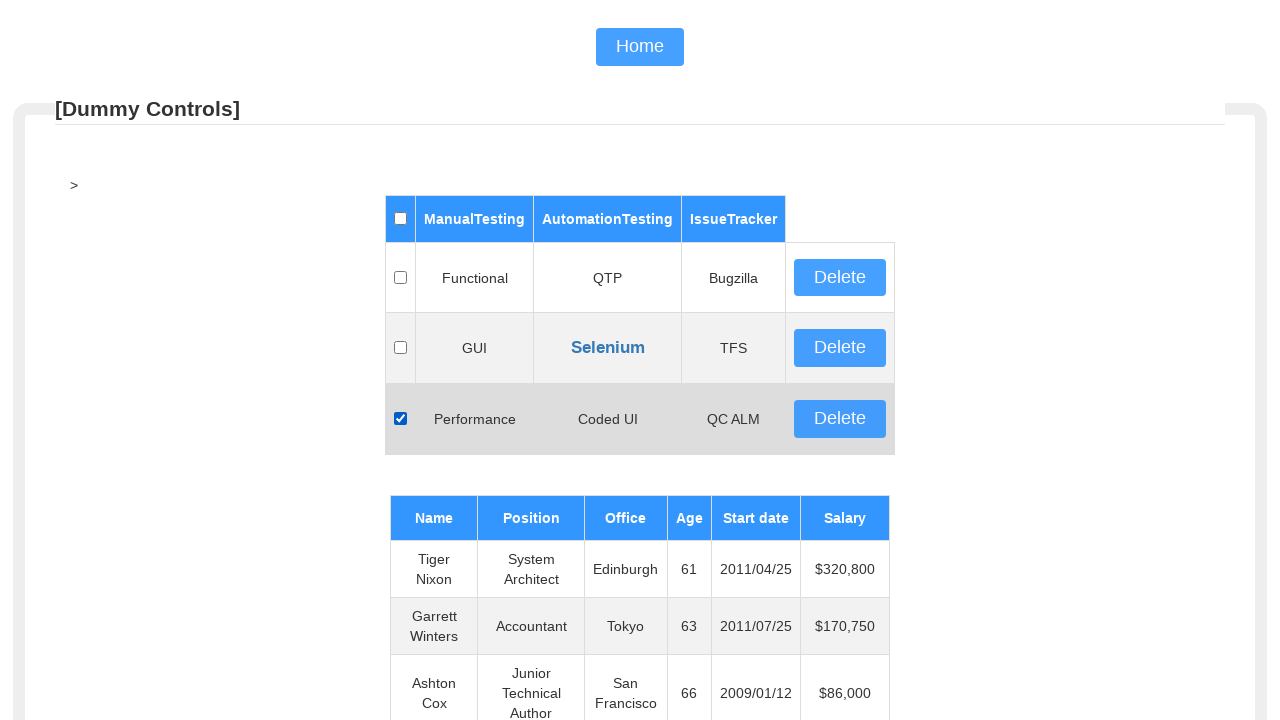

Inspected row 30 with 6 columns
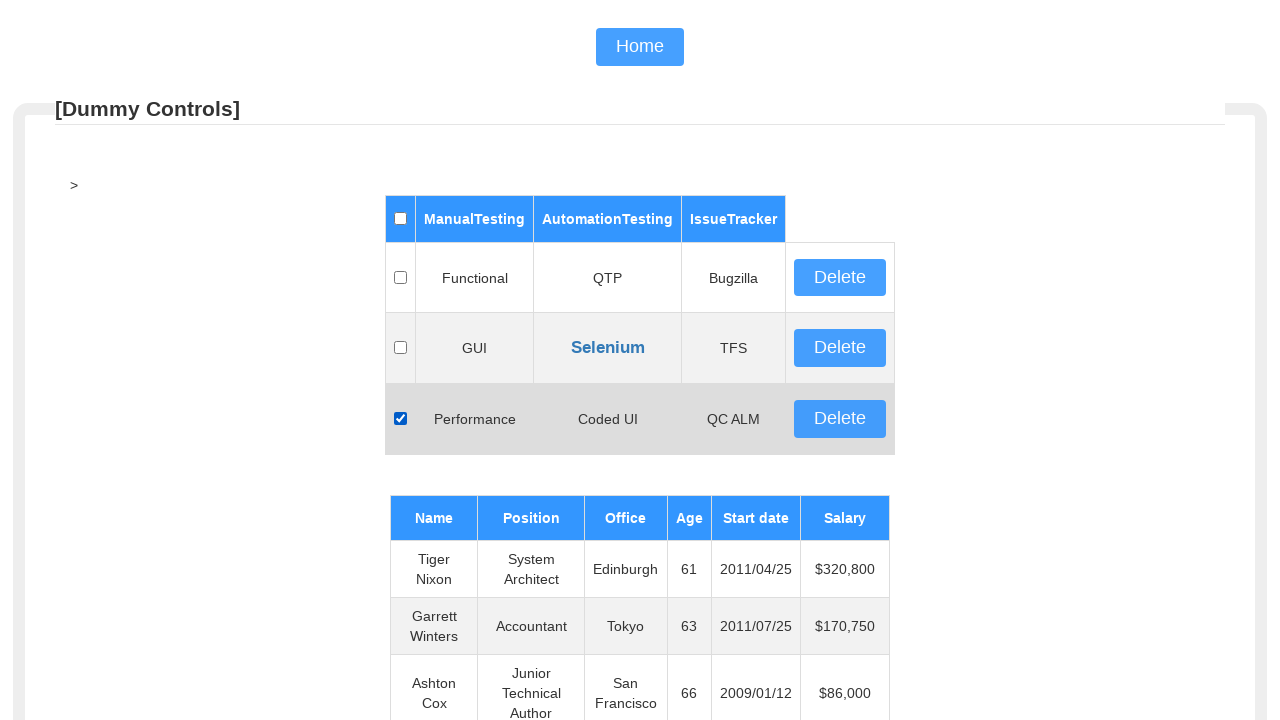

Inspected row 31 with 6 columns
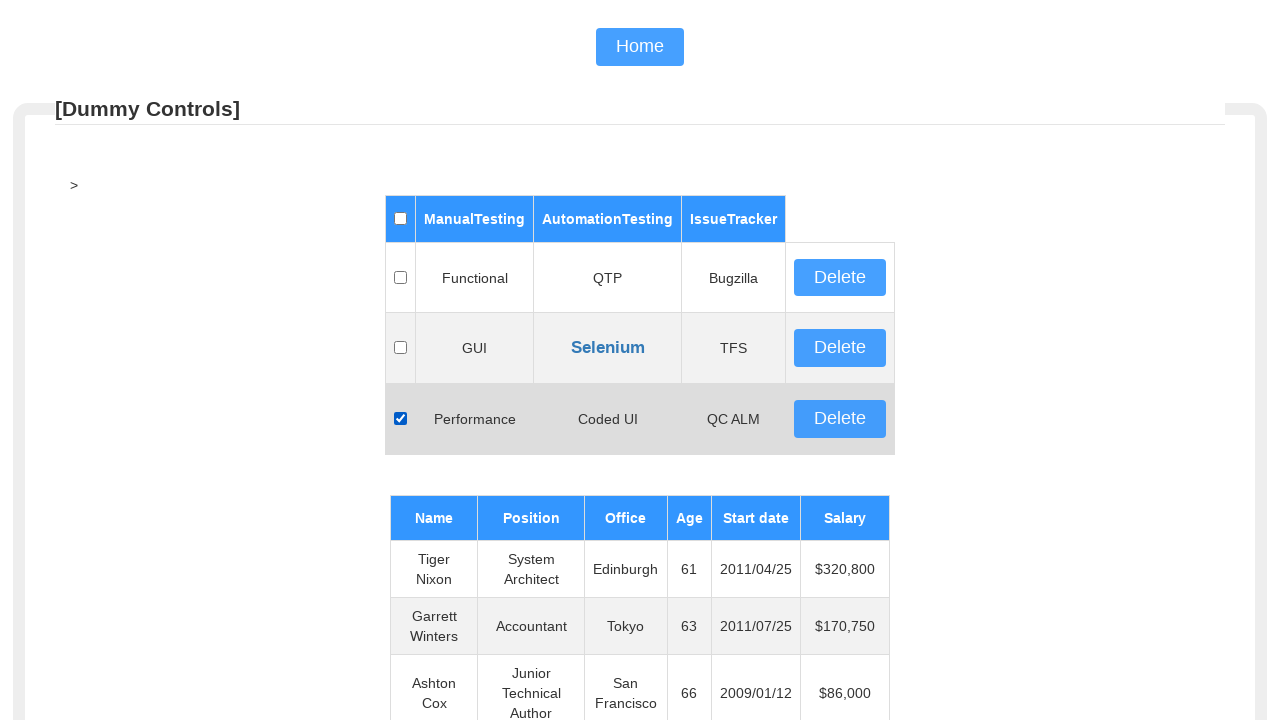

Inspected row 32 with 6 columns
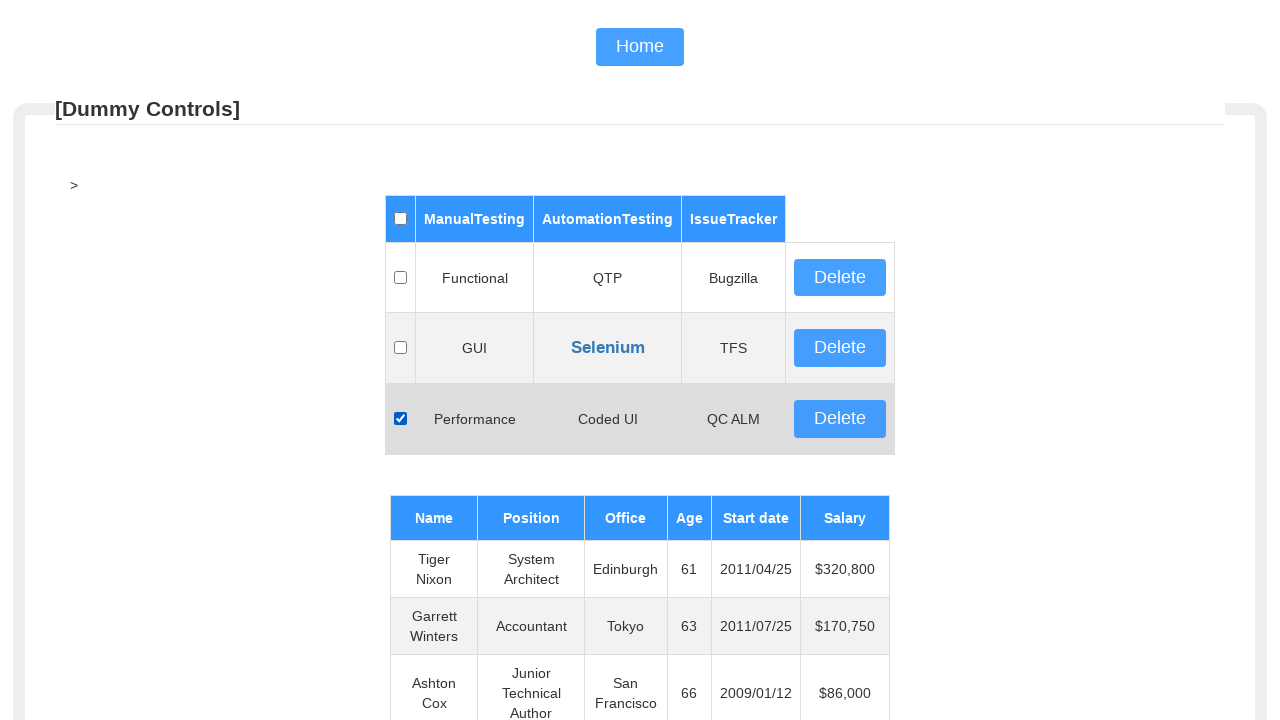

Inspected row 33 with 6 columns
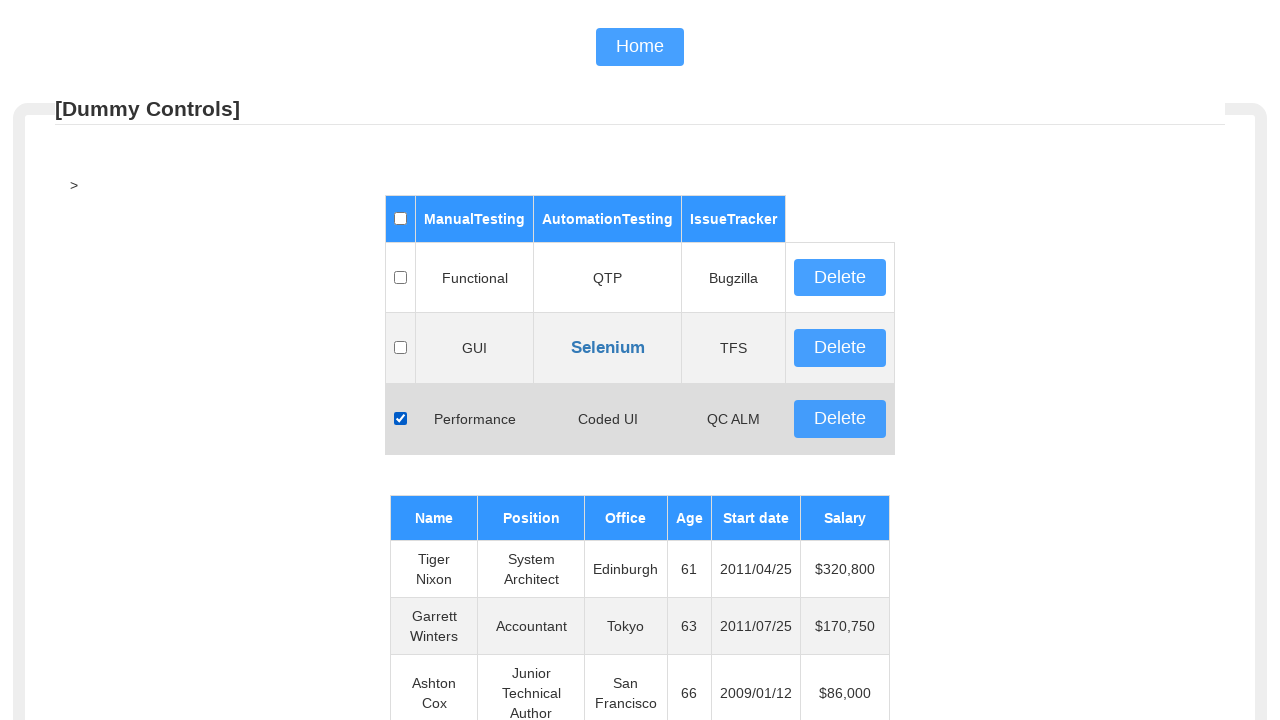

Inspected row 34 with 6 columns
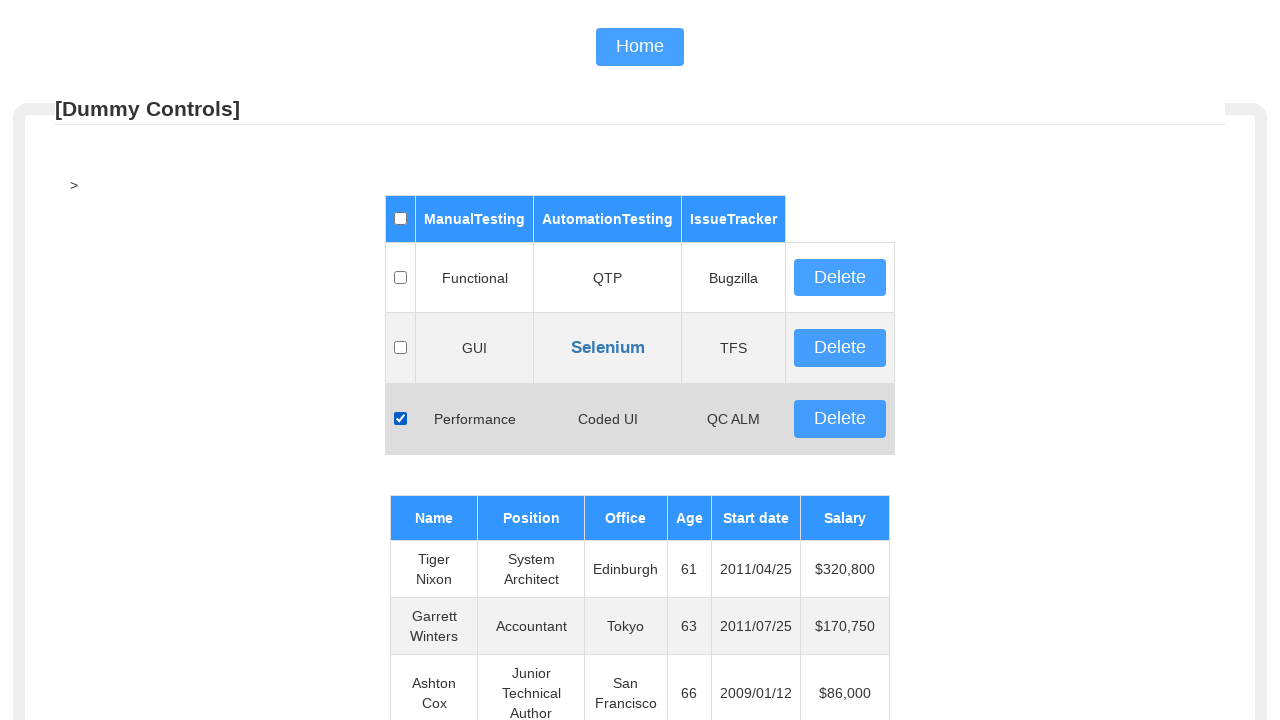

Inspected row 35 with 6 columns
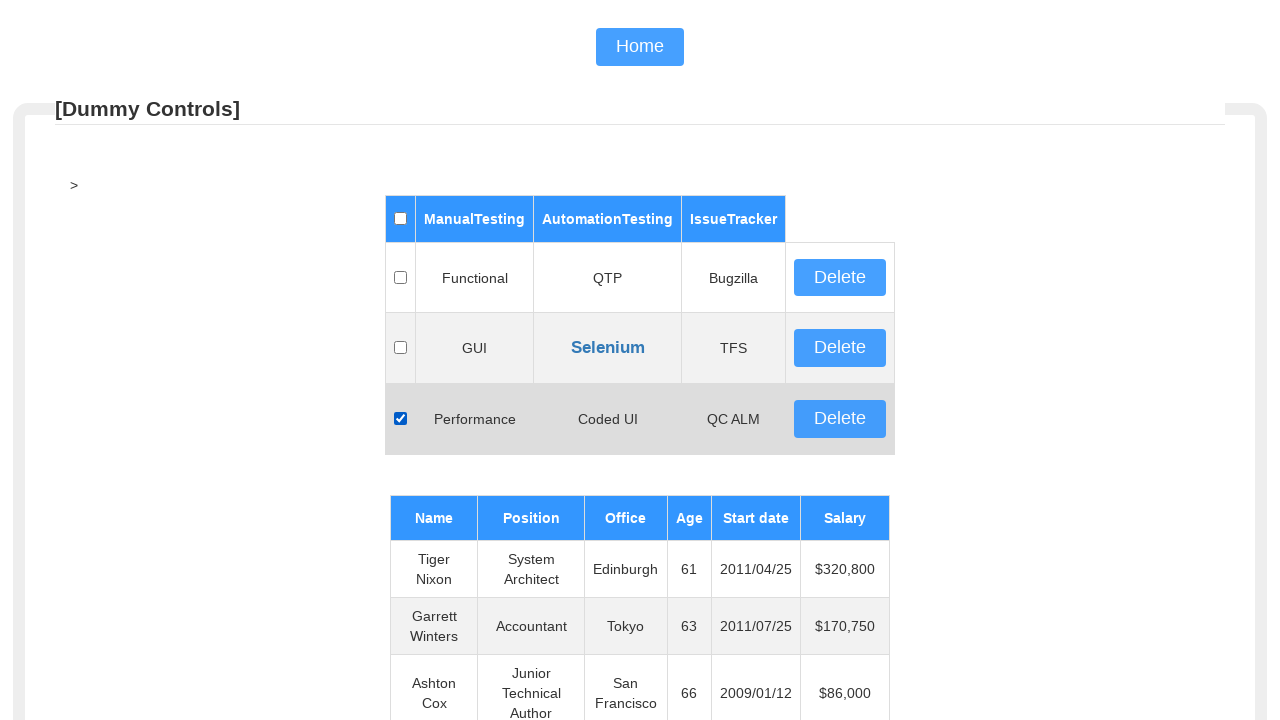

Inspected row 36 with 6 columns
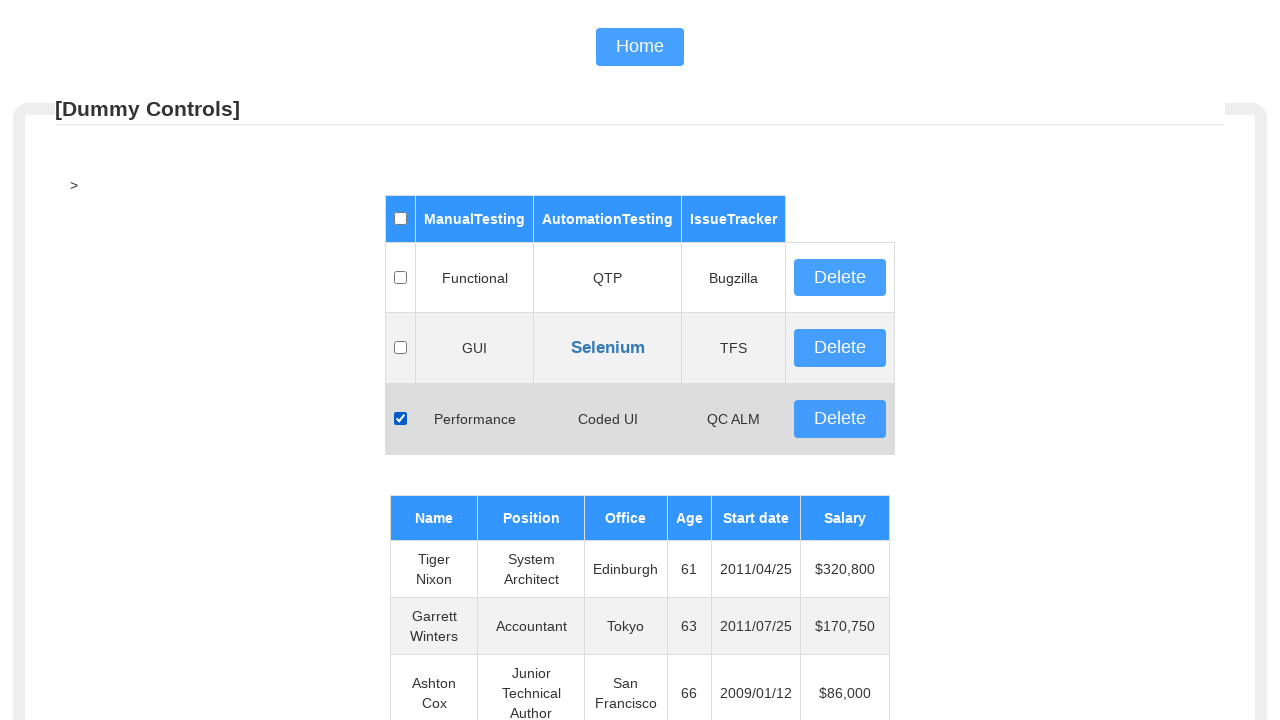

Inspected row 37 with 6 columns
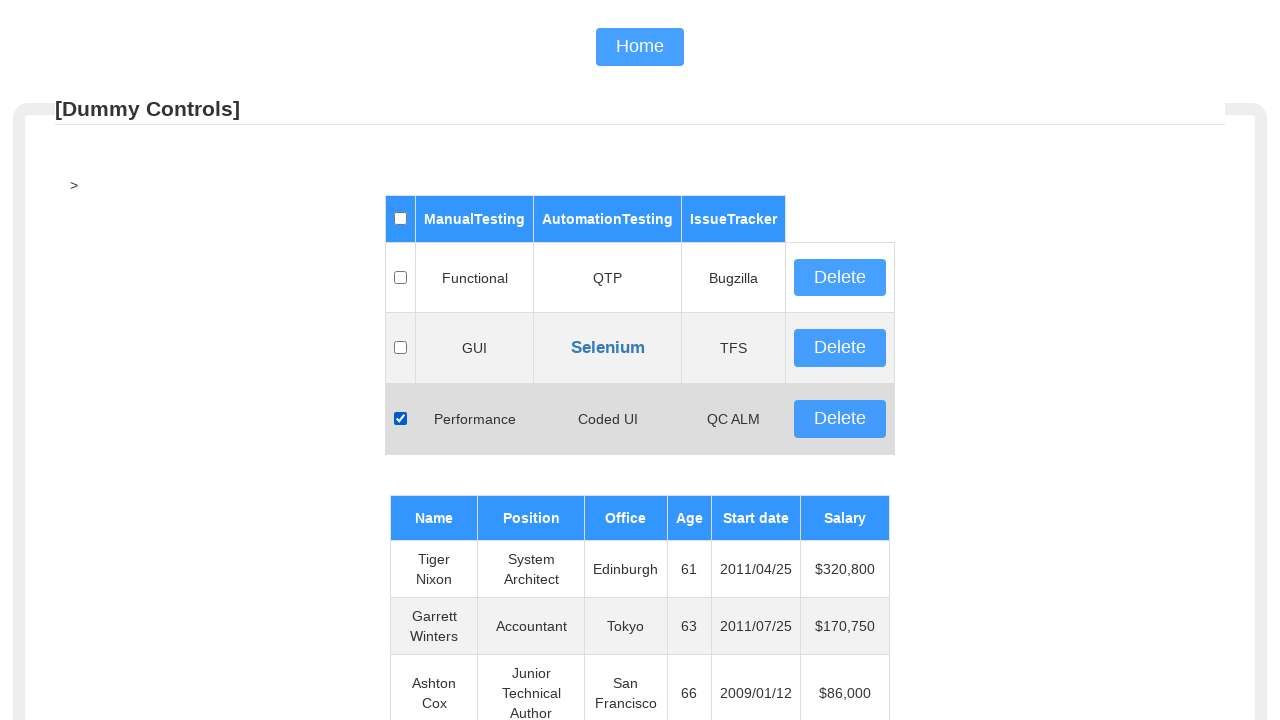

Inspected row 38 with 6 columns
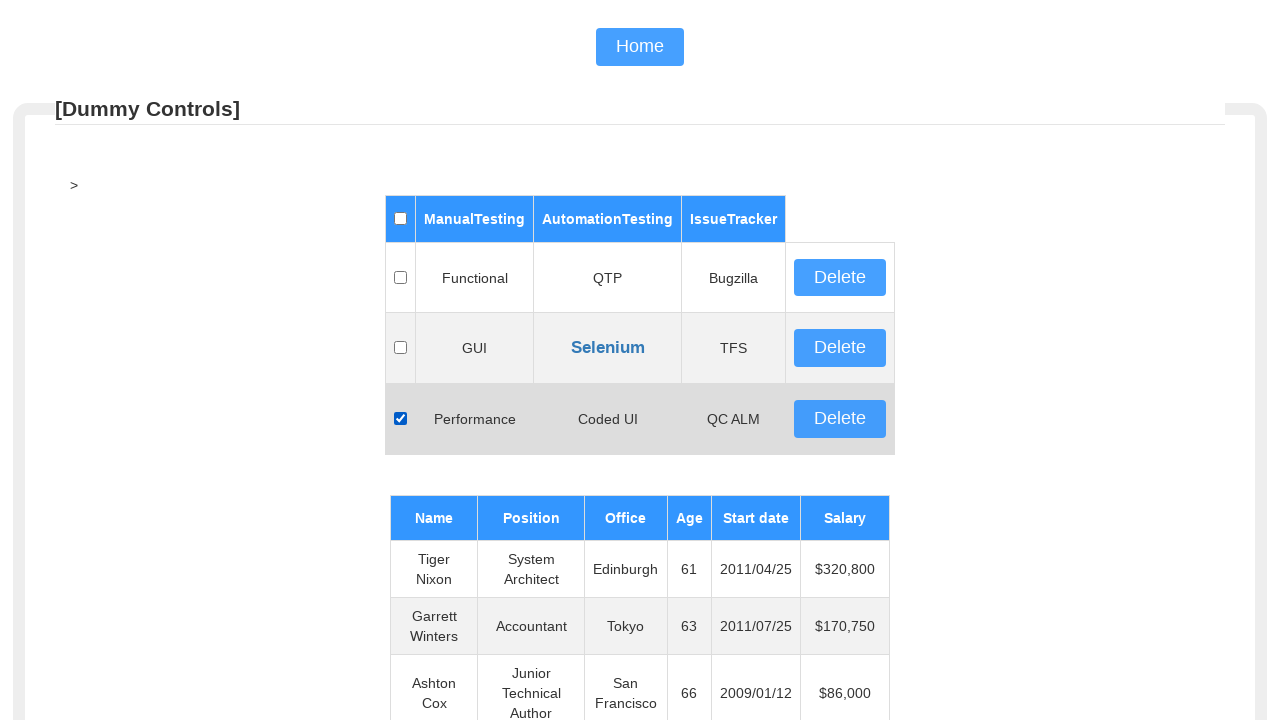

Inspected row 39 with 6 columns
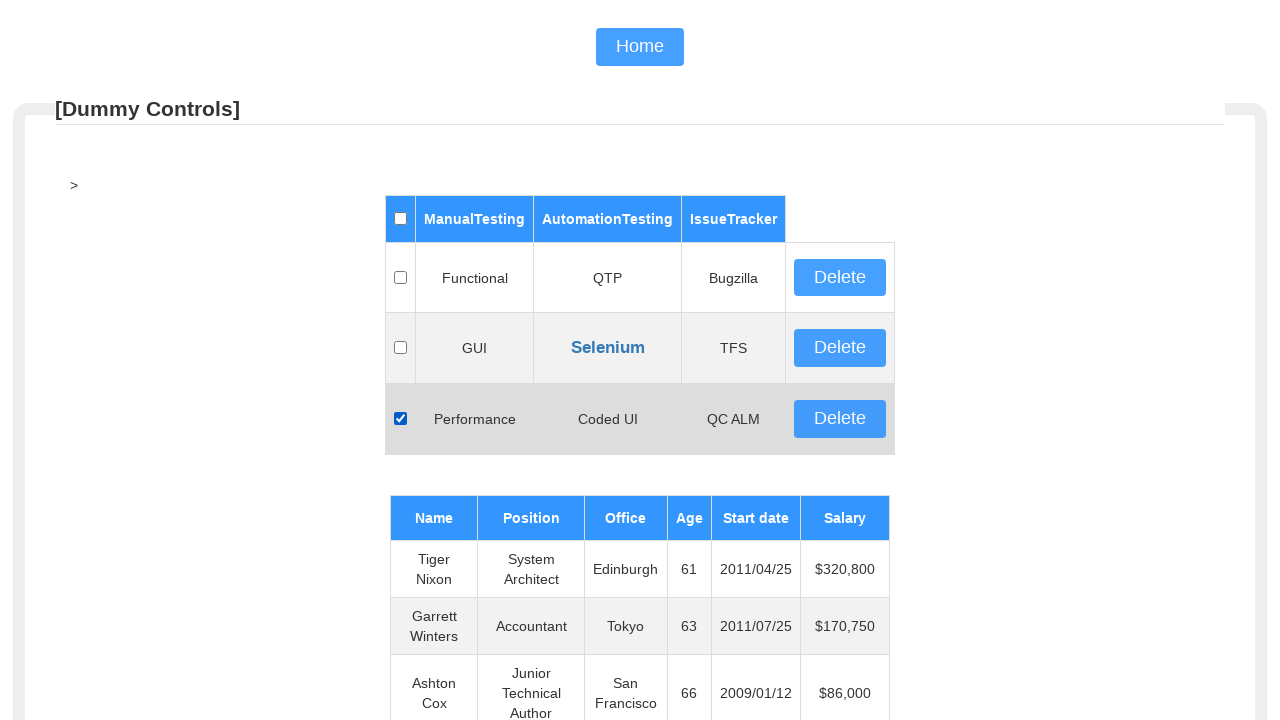

Inspected row 40 with 6 columns
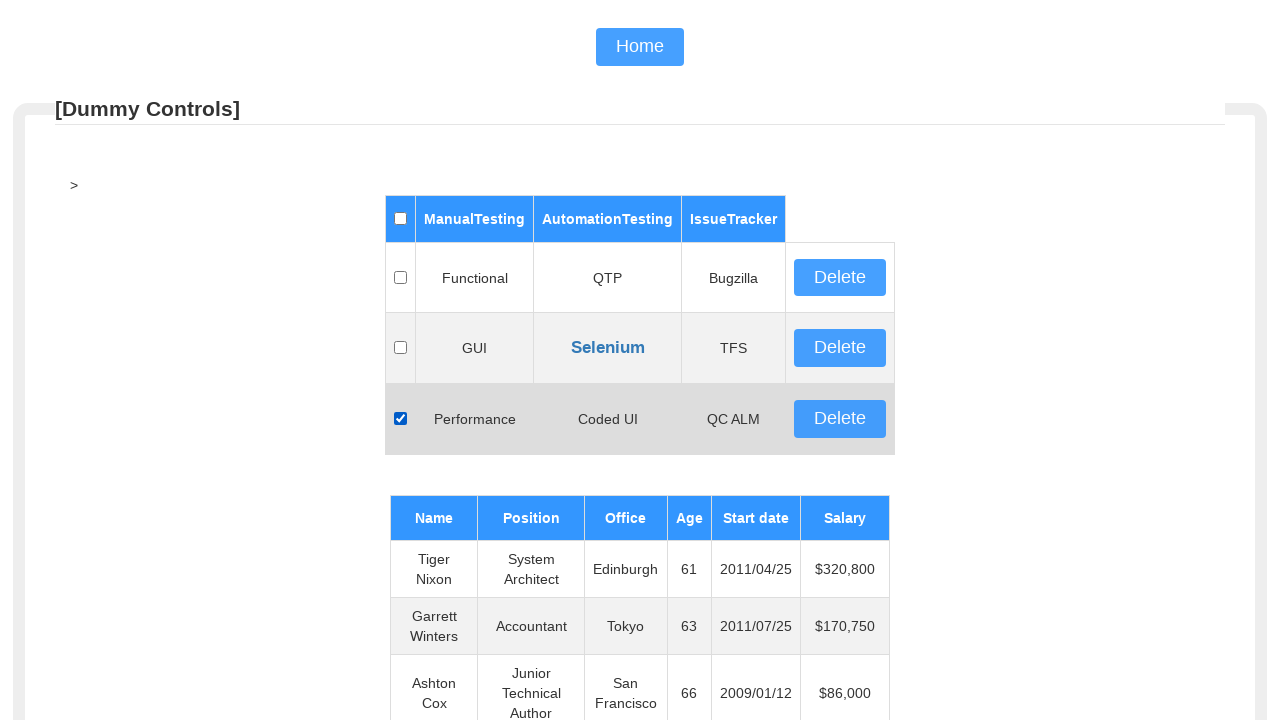

Inspected row 41 with 6 columns
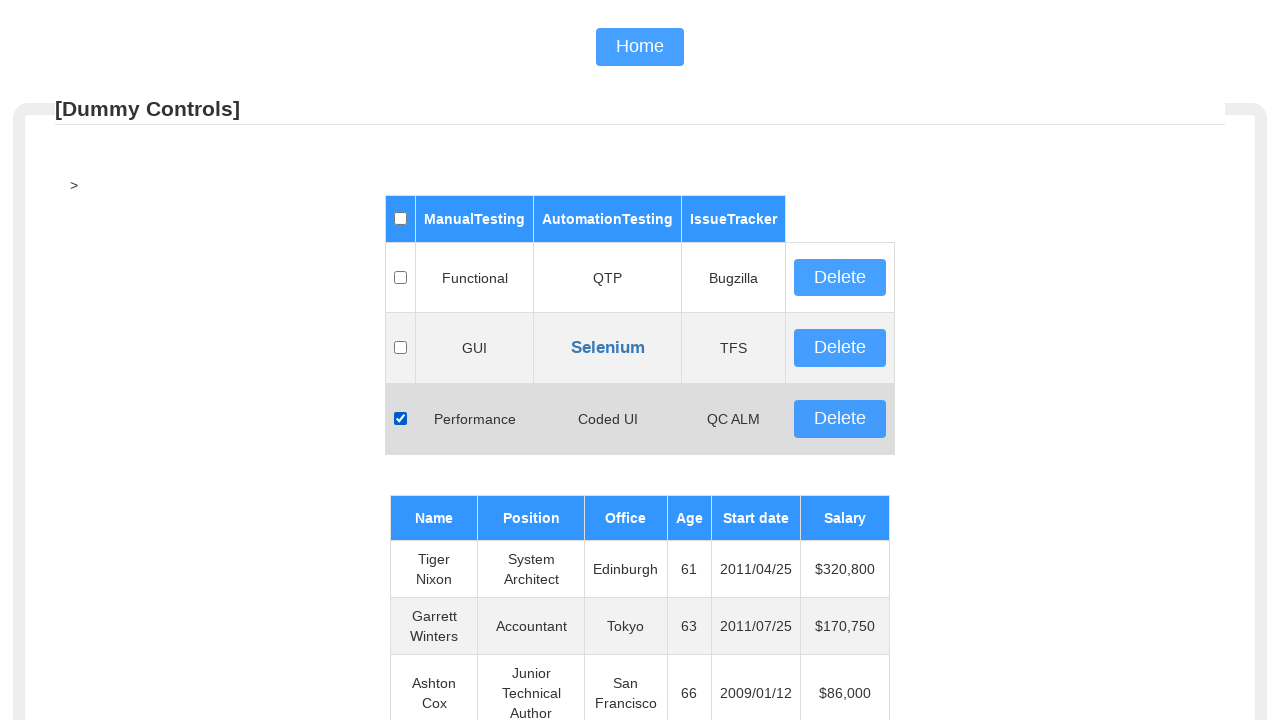

Inspected row 42 with 6 columns
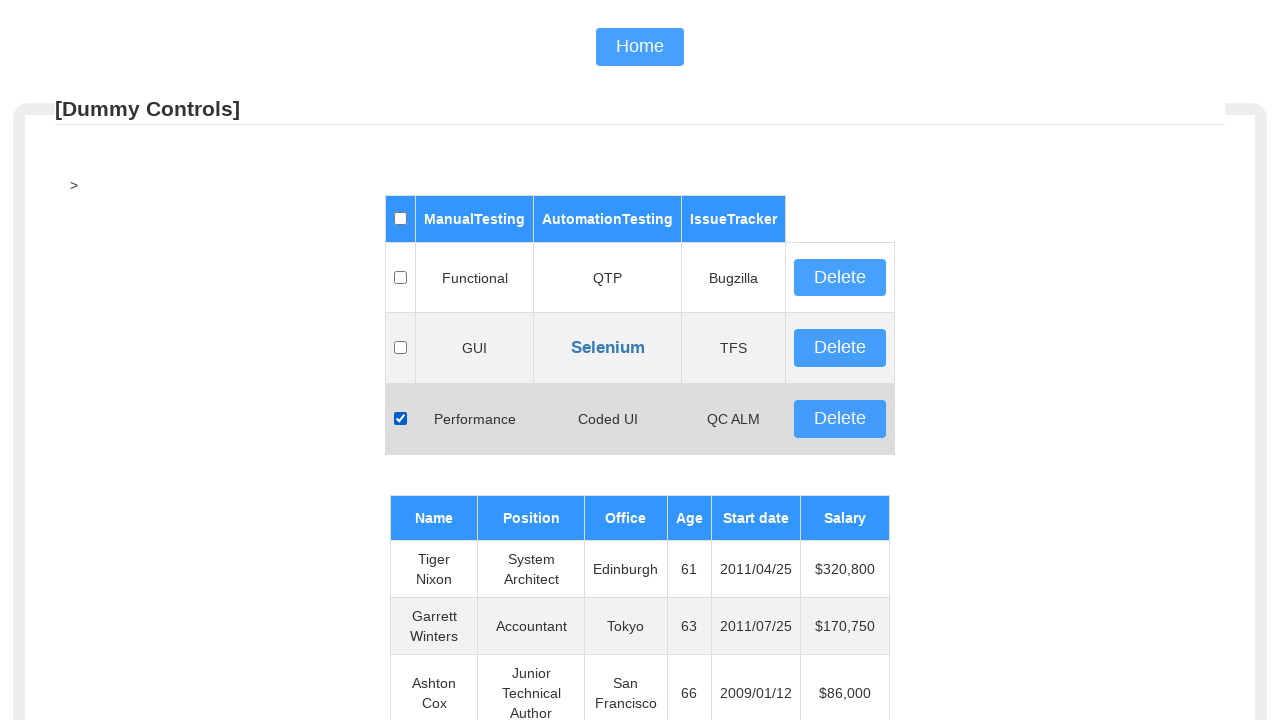

Inspected row 43 with 6 columns
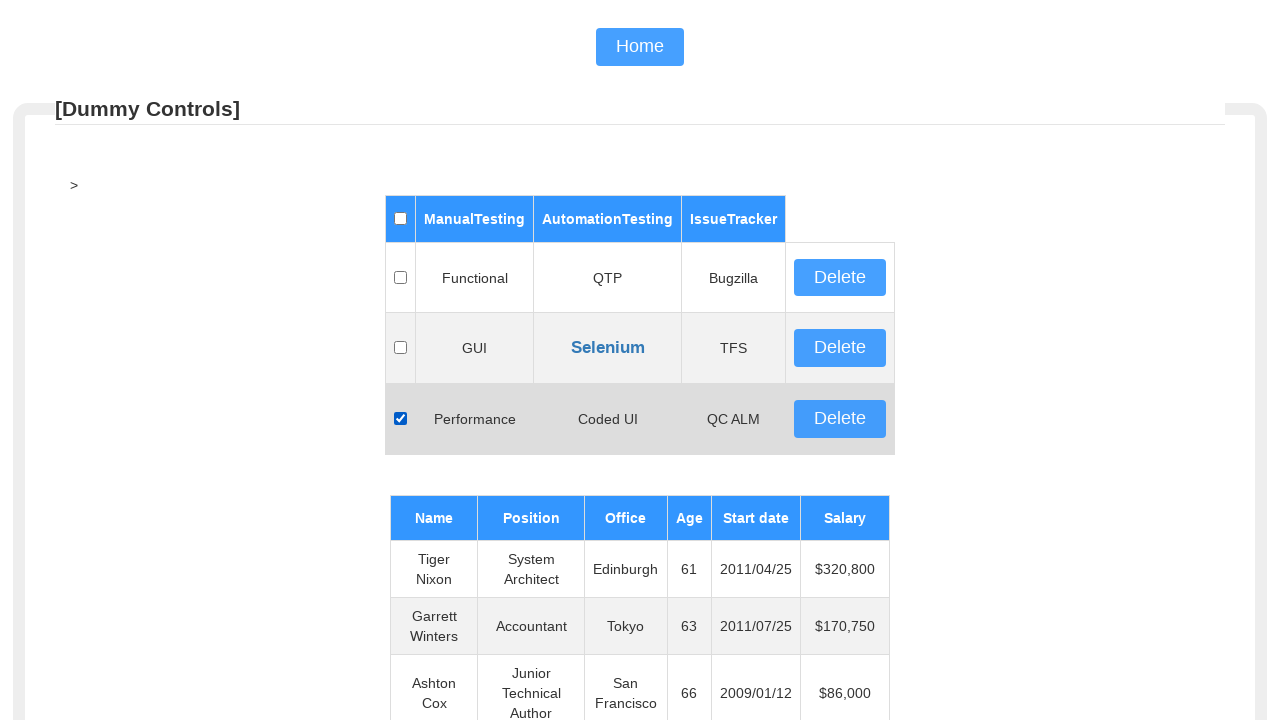

Inspected row 44 with 6 columns
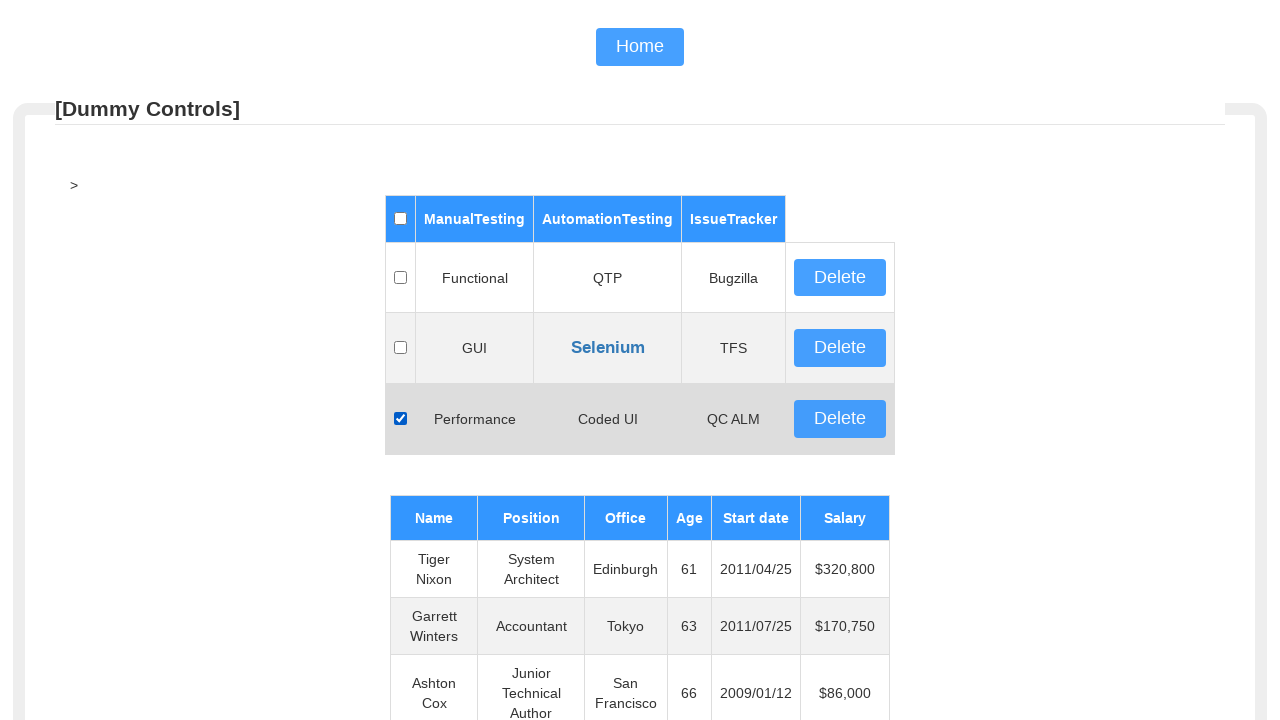

Inspected row 45 with 6 columns
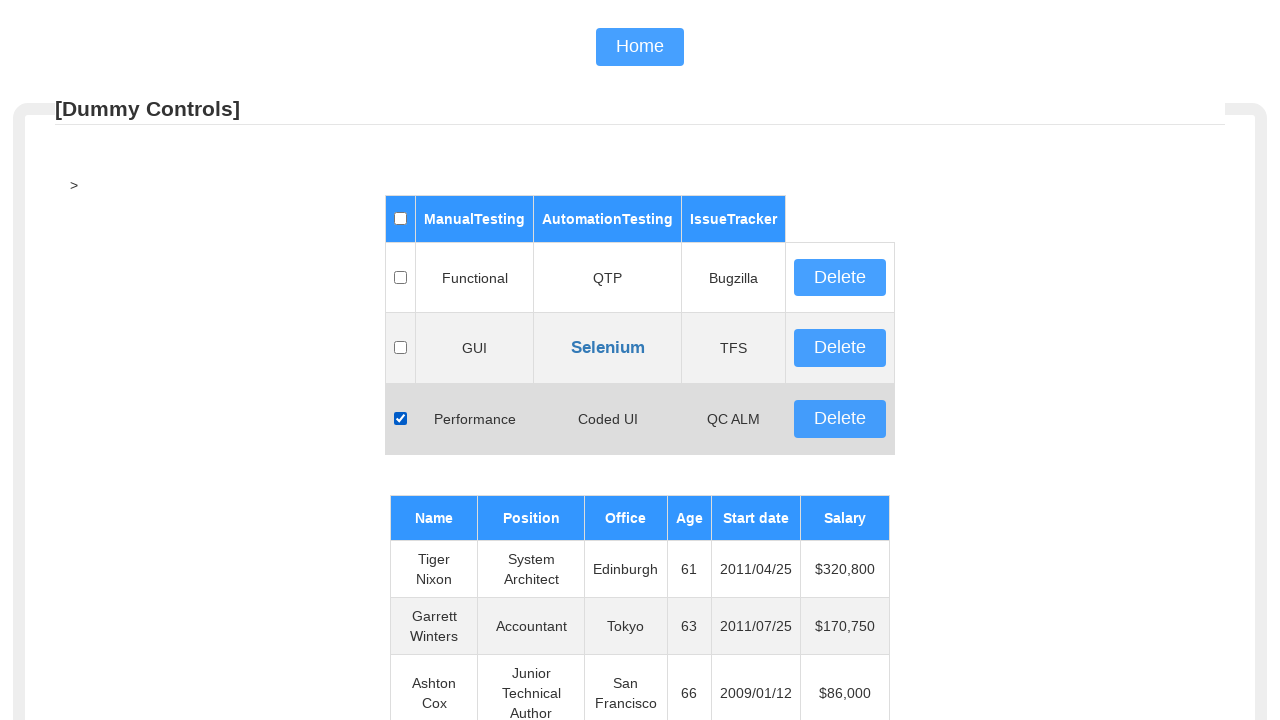

Inspected row 46 with 6 columns
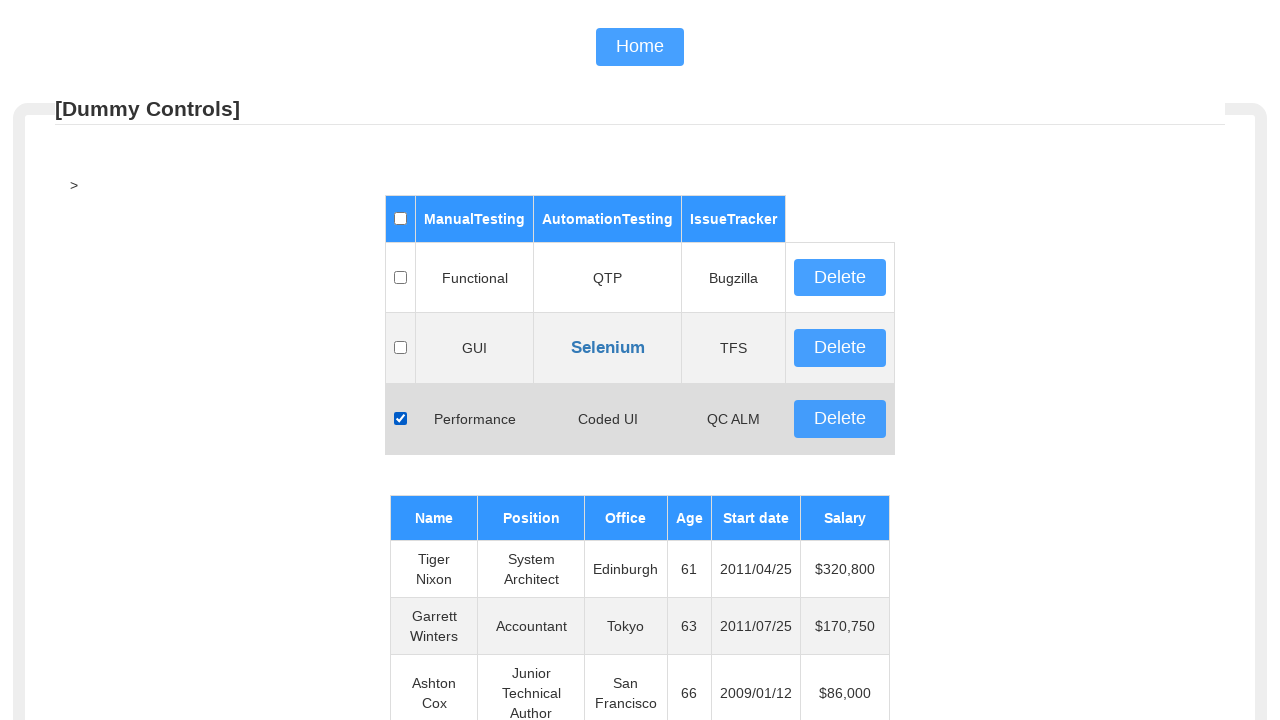

Inspected row 47 with 6 columns
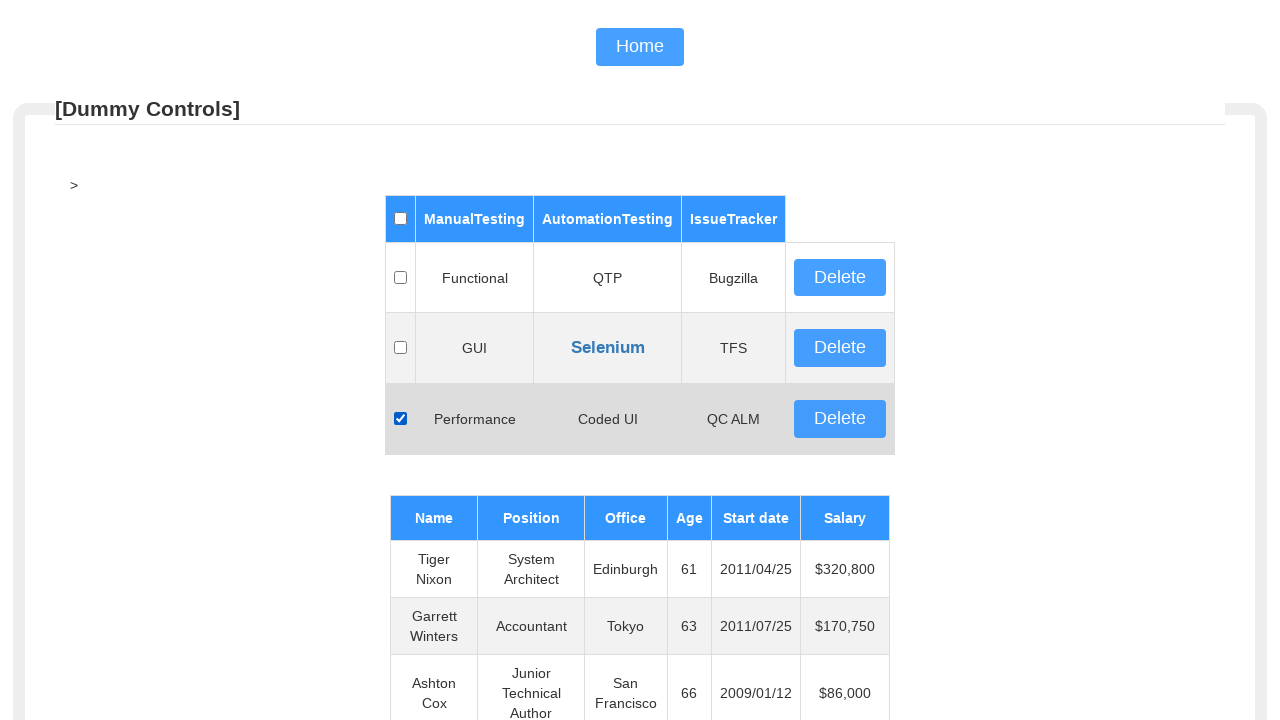

Inspected row 48 with 6 columns
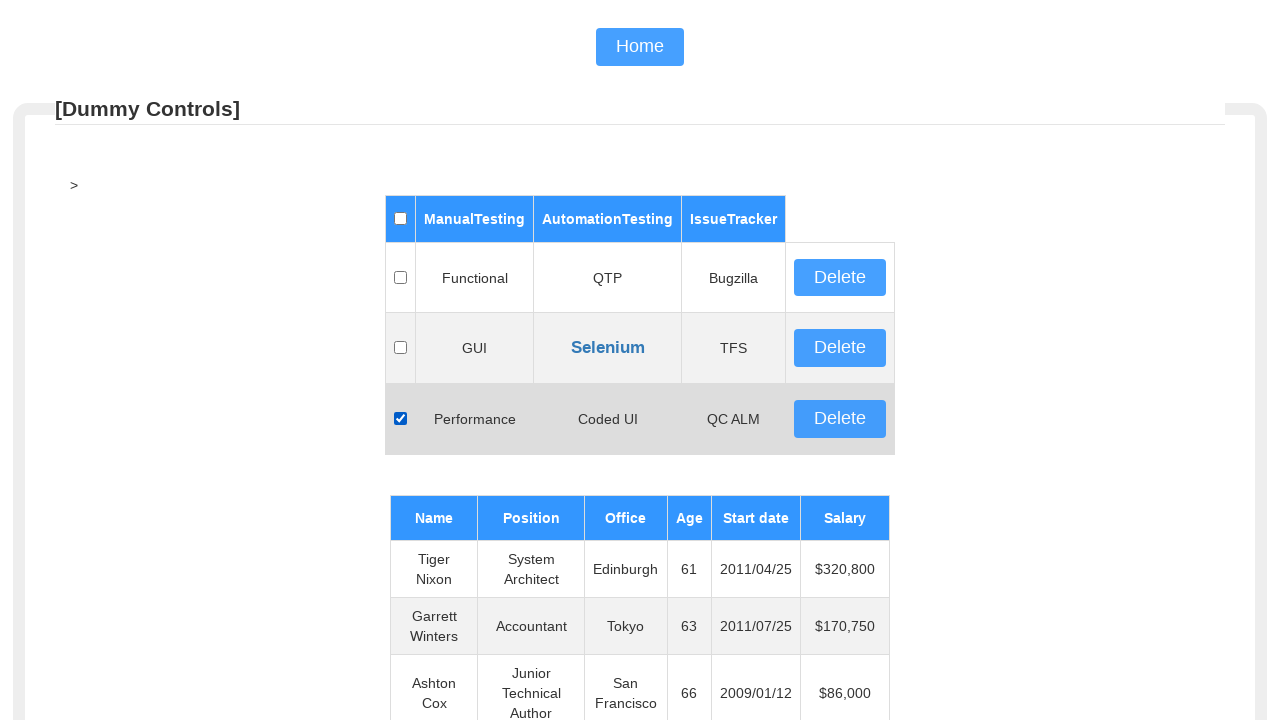

Inspected row 49 with 6 columns
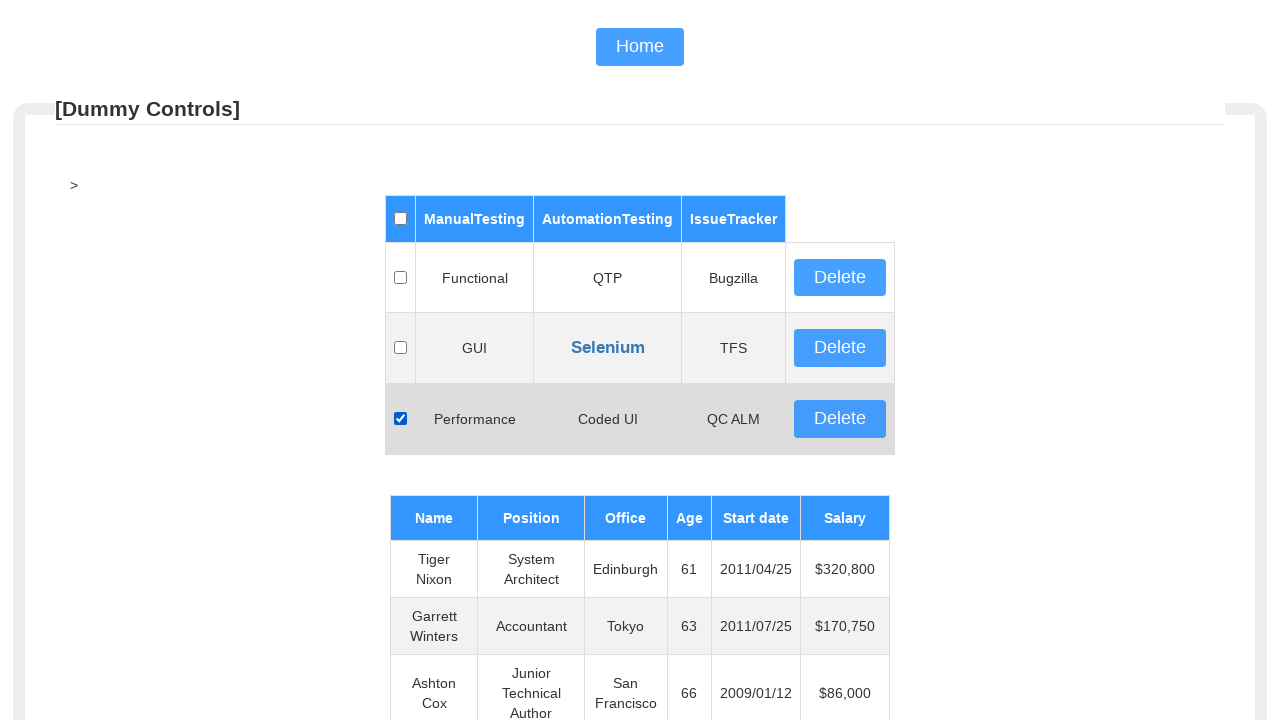

Inspected row 50 with 6 columns
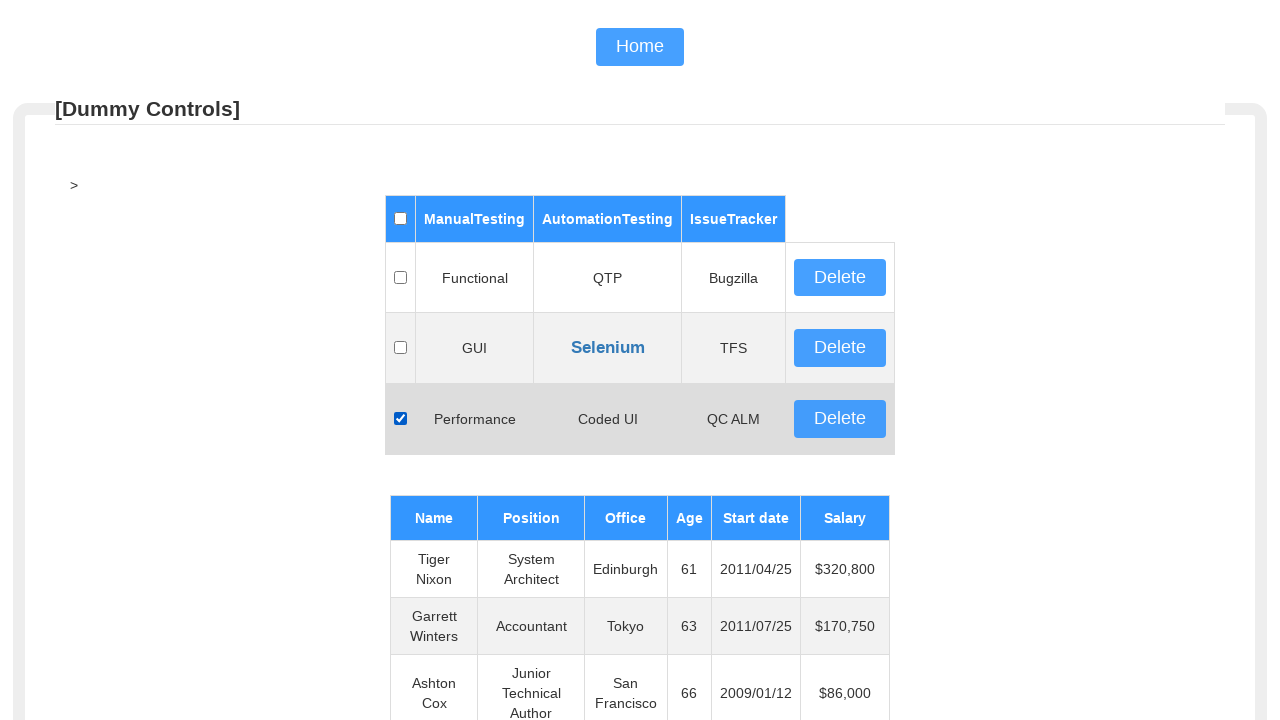

Inspected row 51 with 6 columns
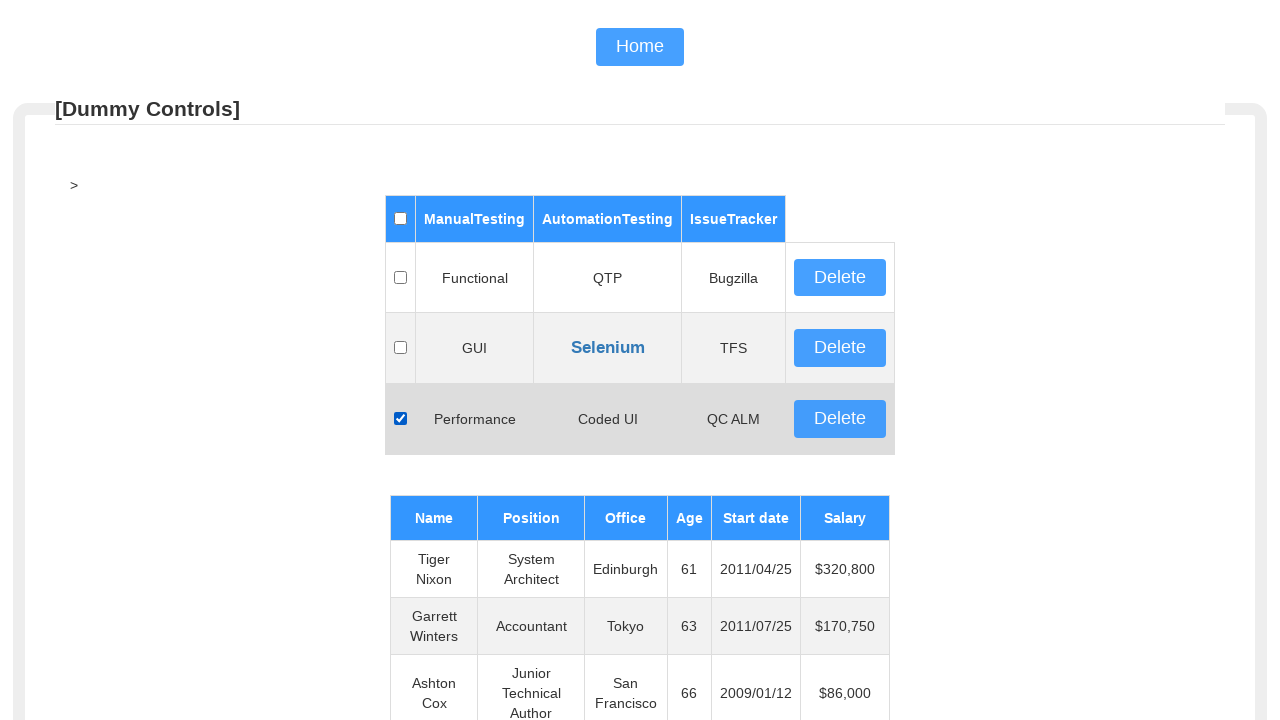

Inspected row 52 with 6 columns
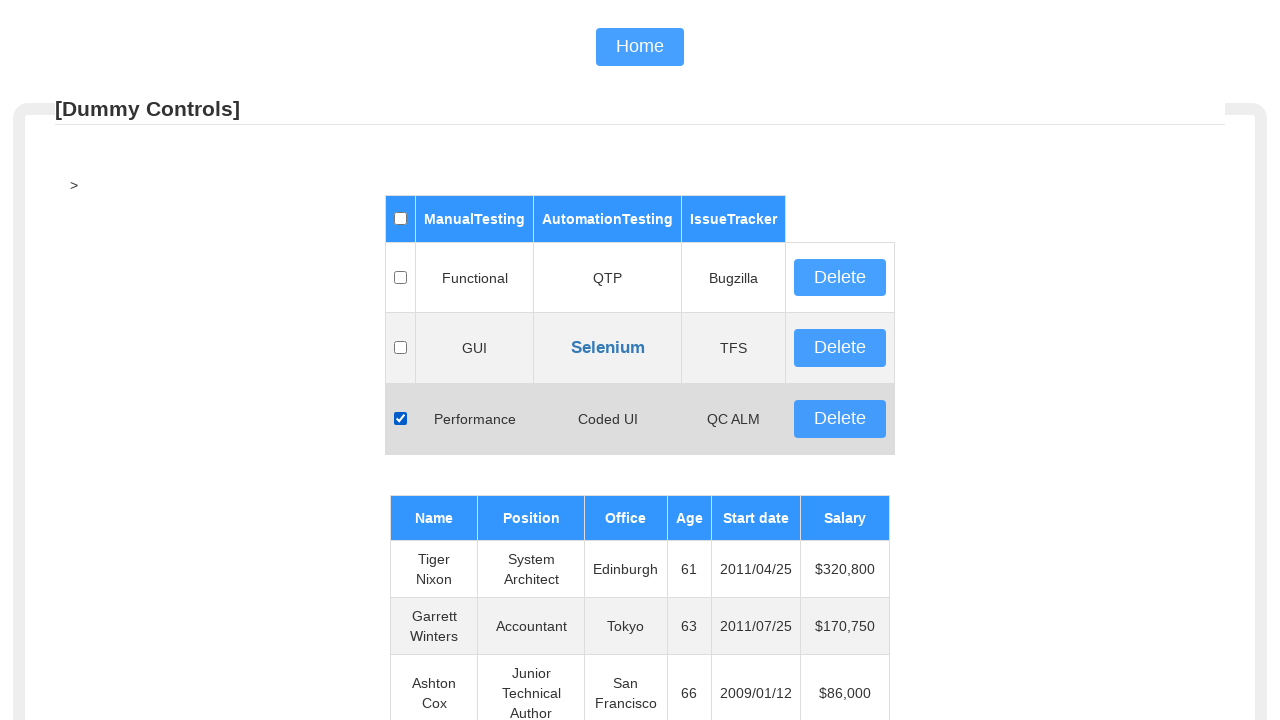

Inspected row 53 with 6 columns
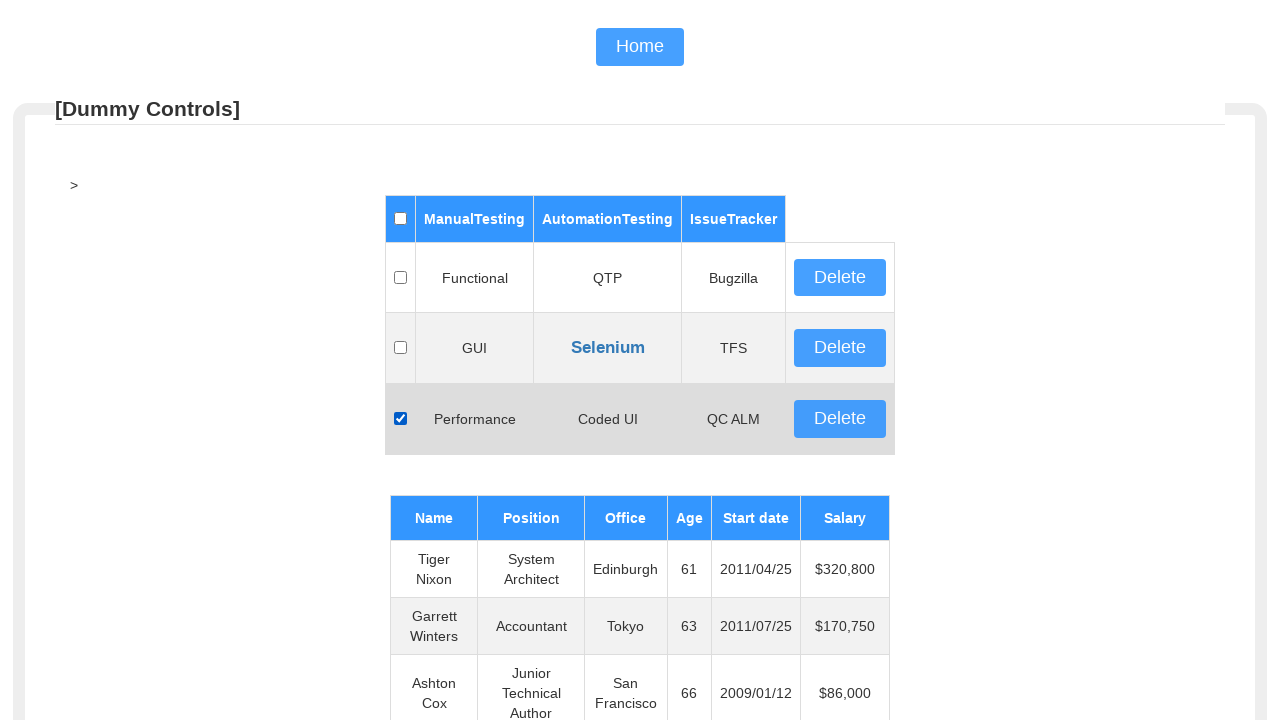

Inspected row 54 with 6 columns
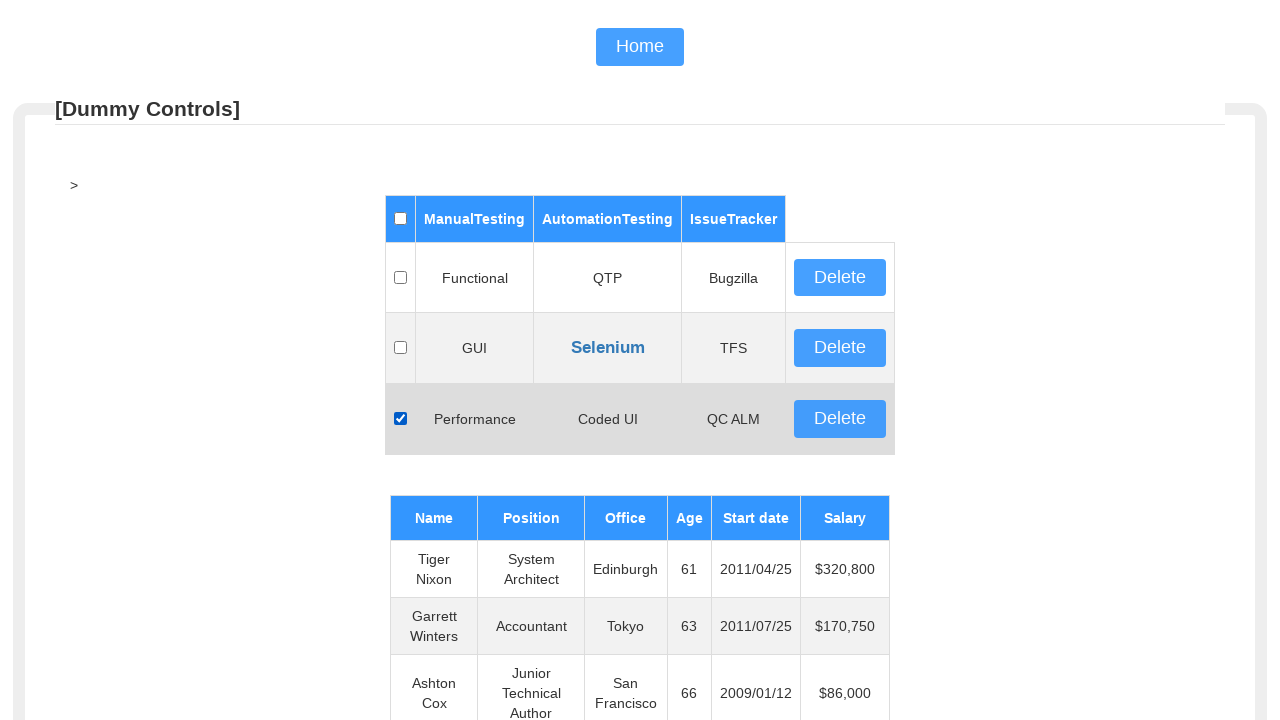

Inspected row 55 with 6 columns
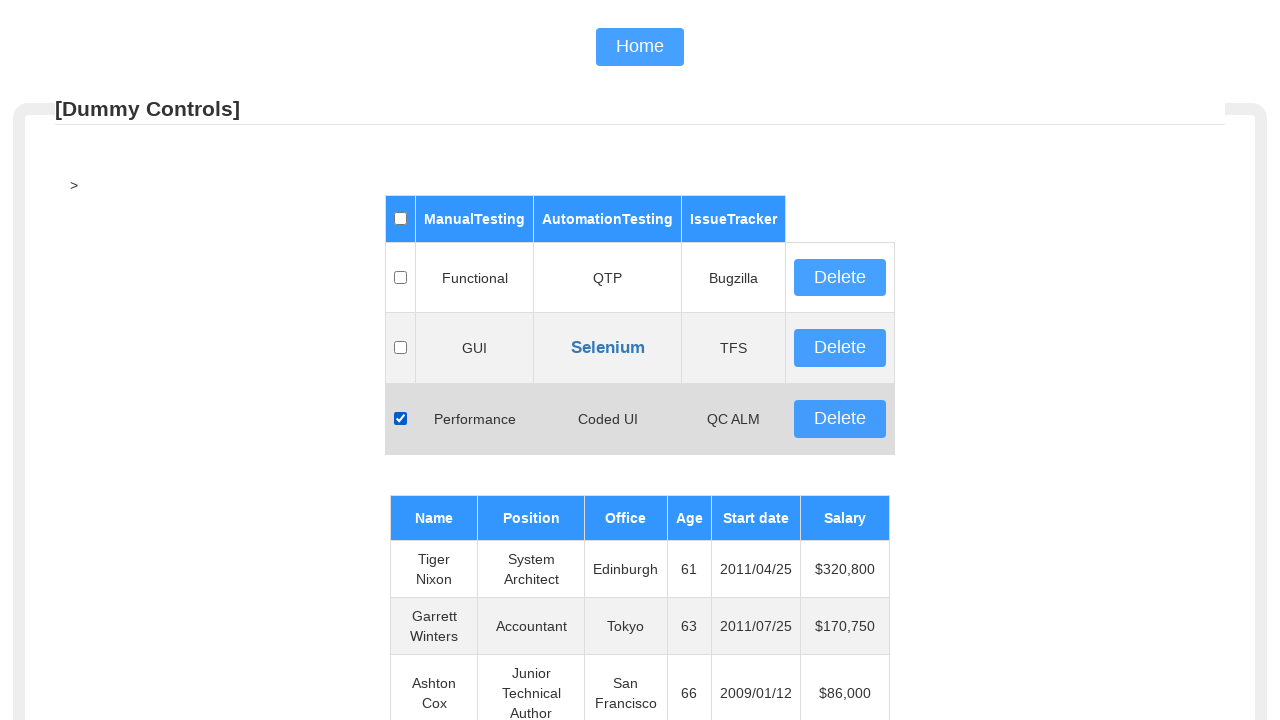

Inspected row 56 with 6 columns
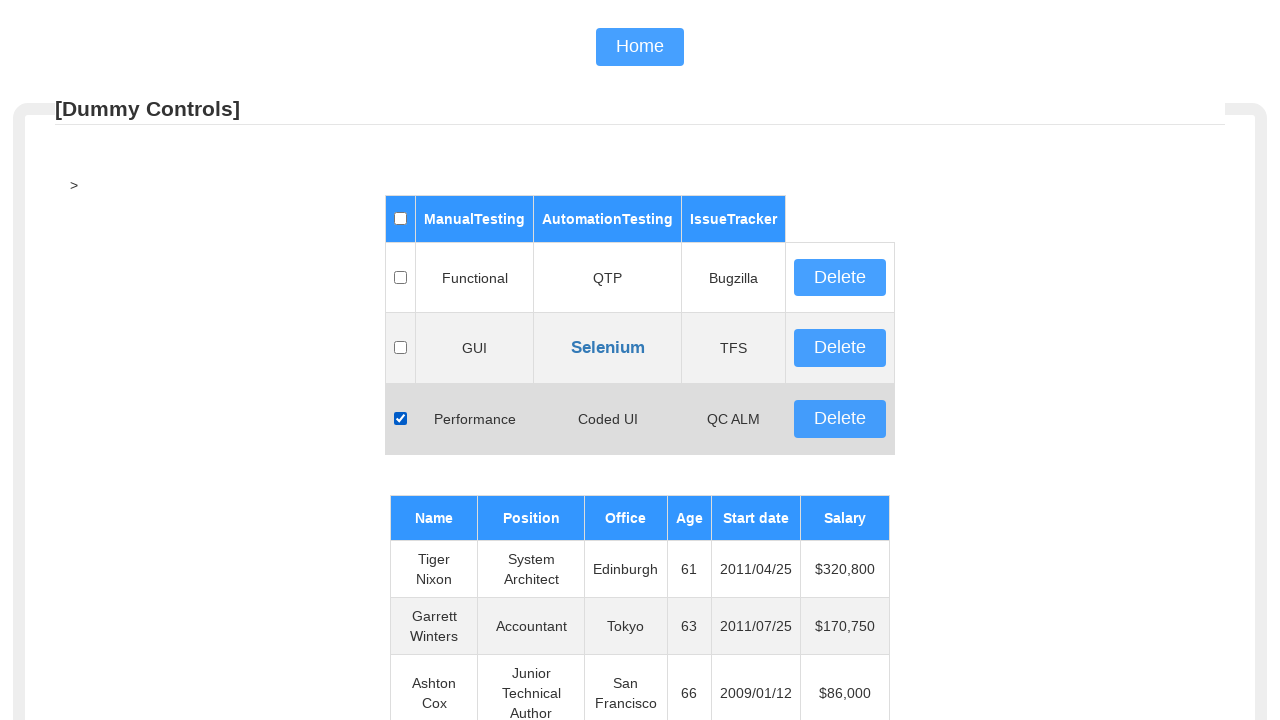

Inspected row 57 with 6 columns
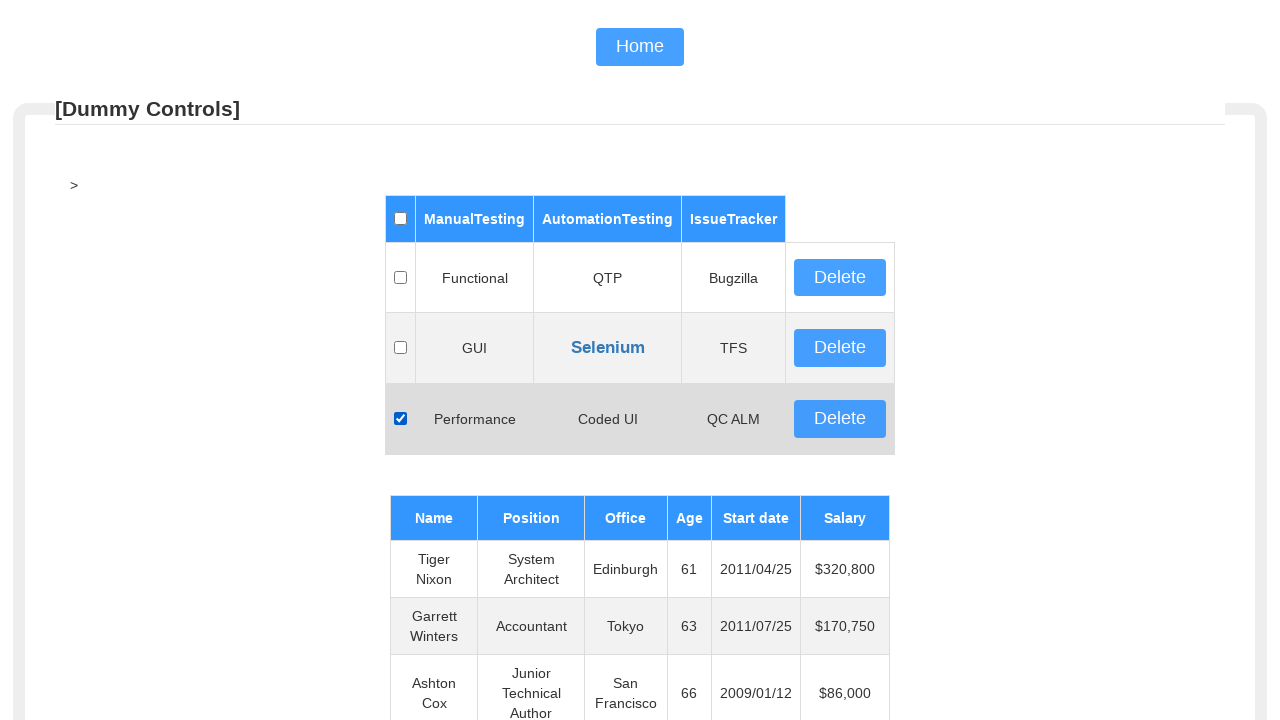

Inspected row 58 with 6 columns
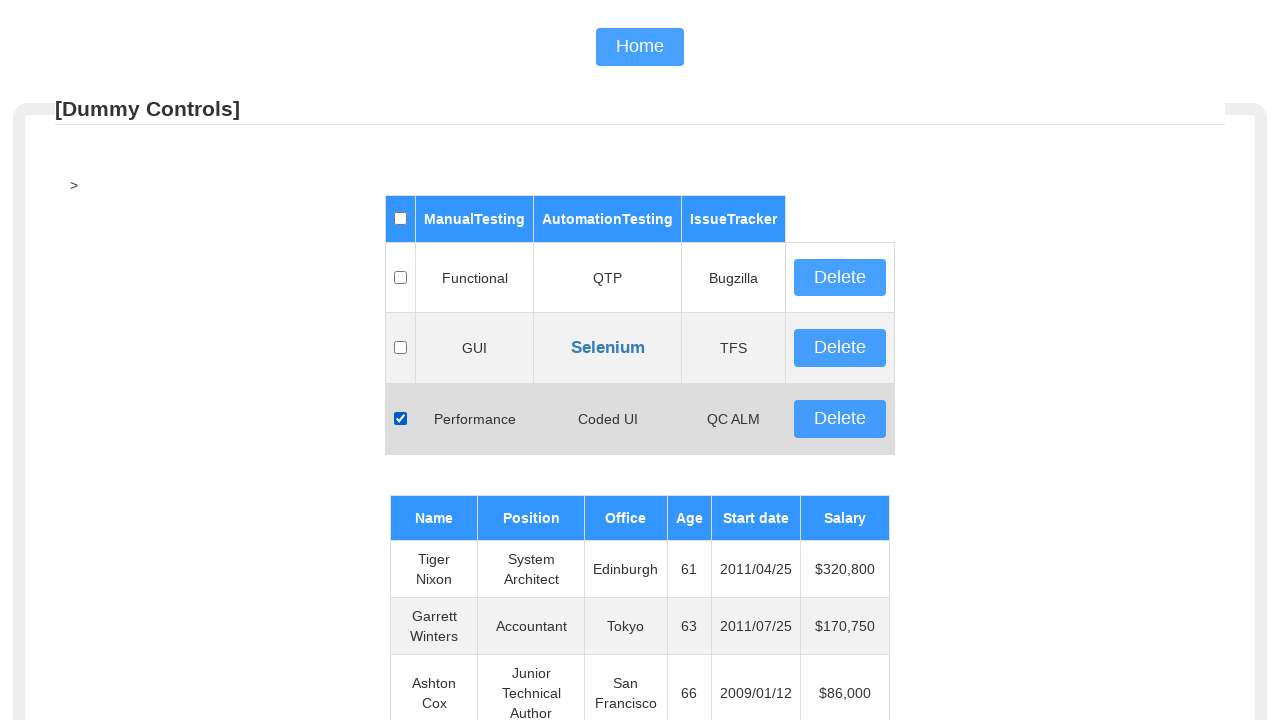

Retrieved text from row 2, column 4: 'TFS'
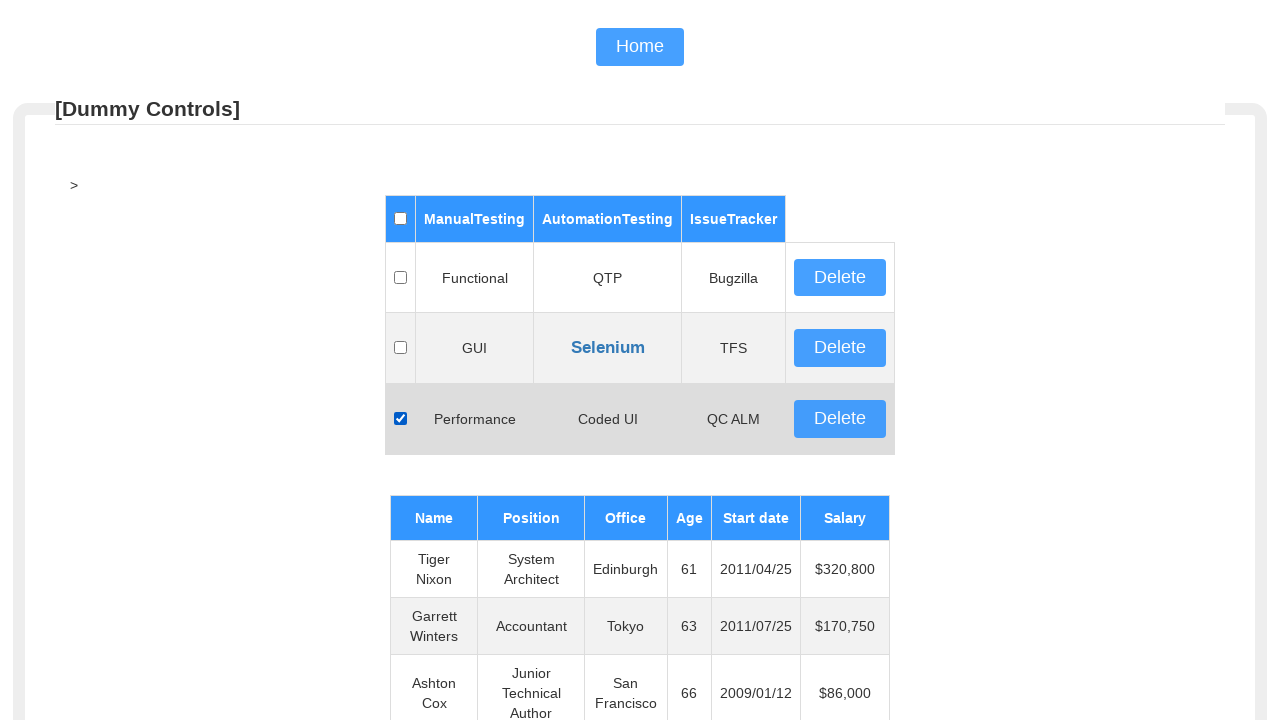

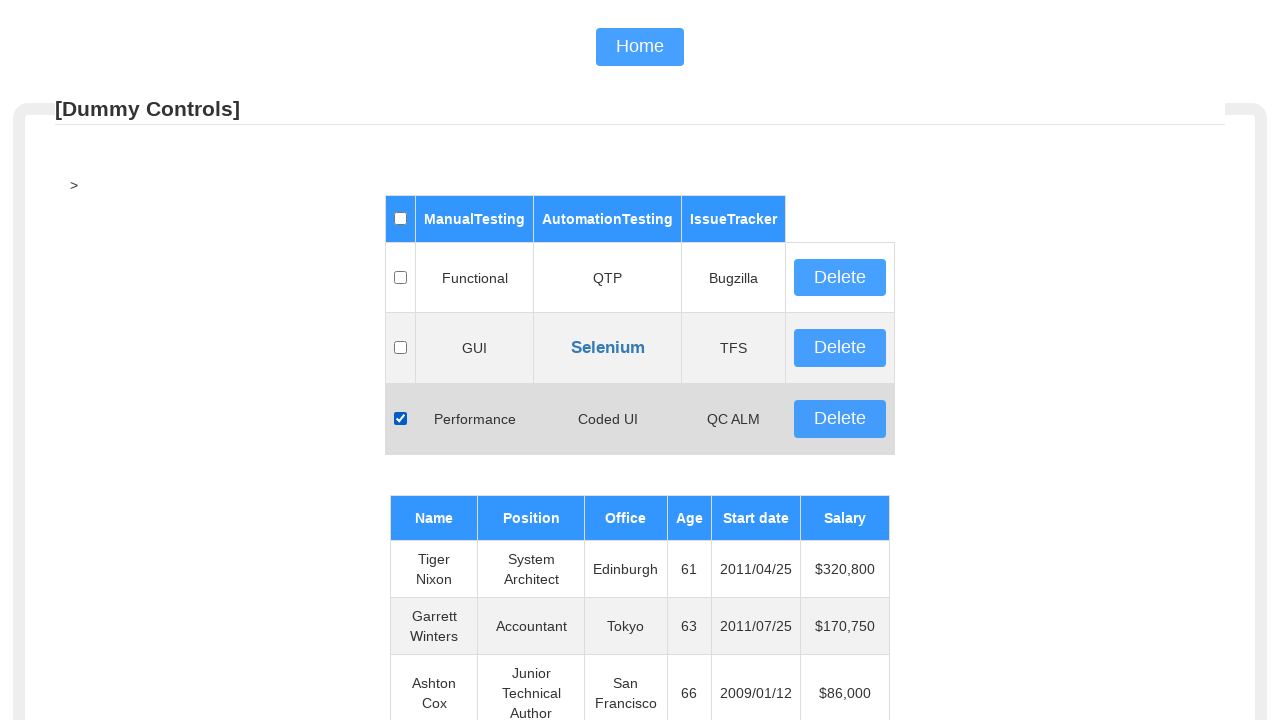